Navigates to tempo.fit website, scrolls through the entire page to load all content, waits for fonts to load, dismisses any popups with Escape key, and scrolls through again to ensure all content is visible.

Starting URL: https://tempo.fit

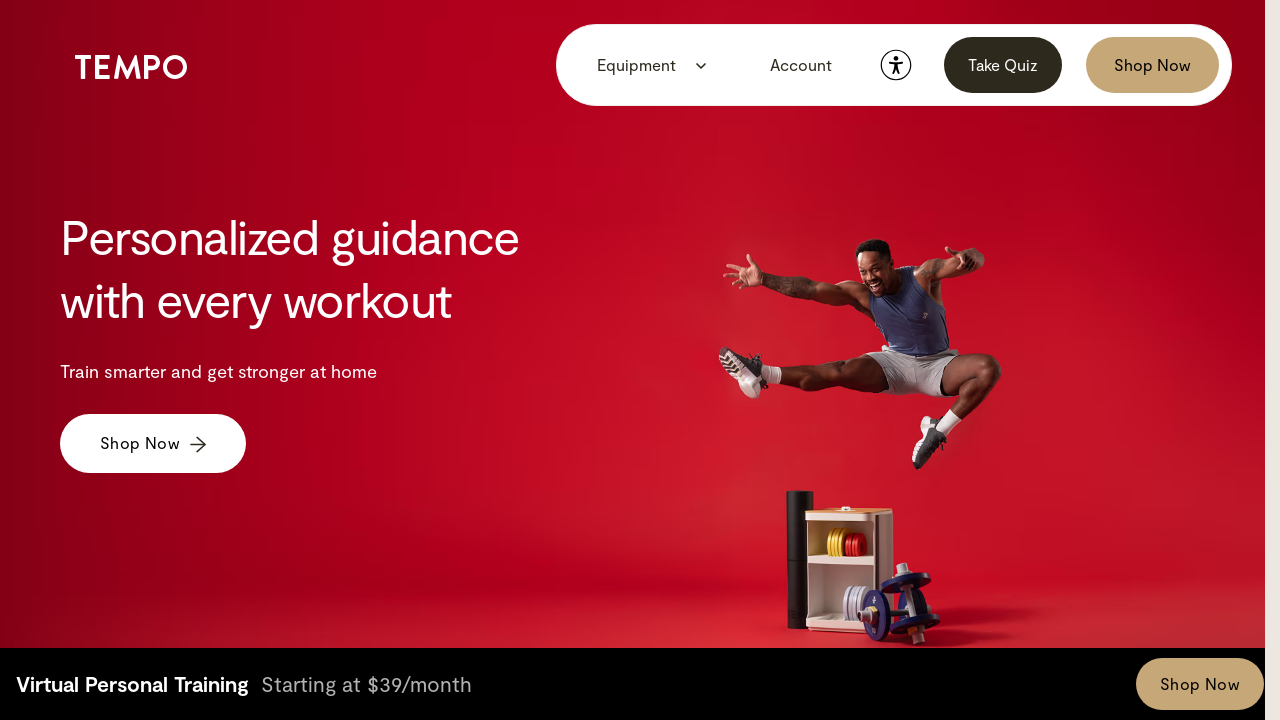

Waited for page to reach network idle state
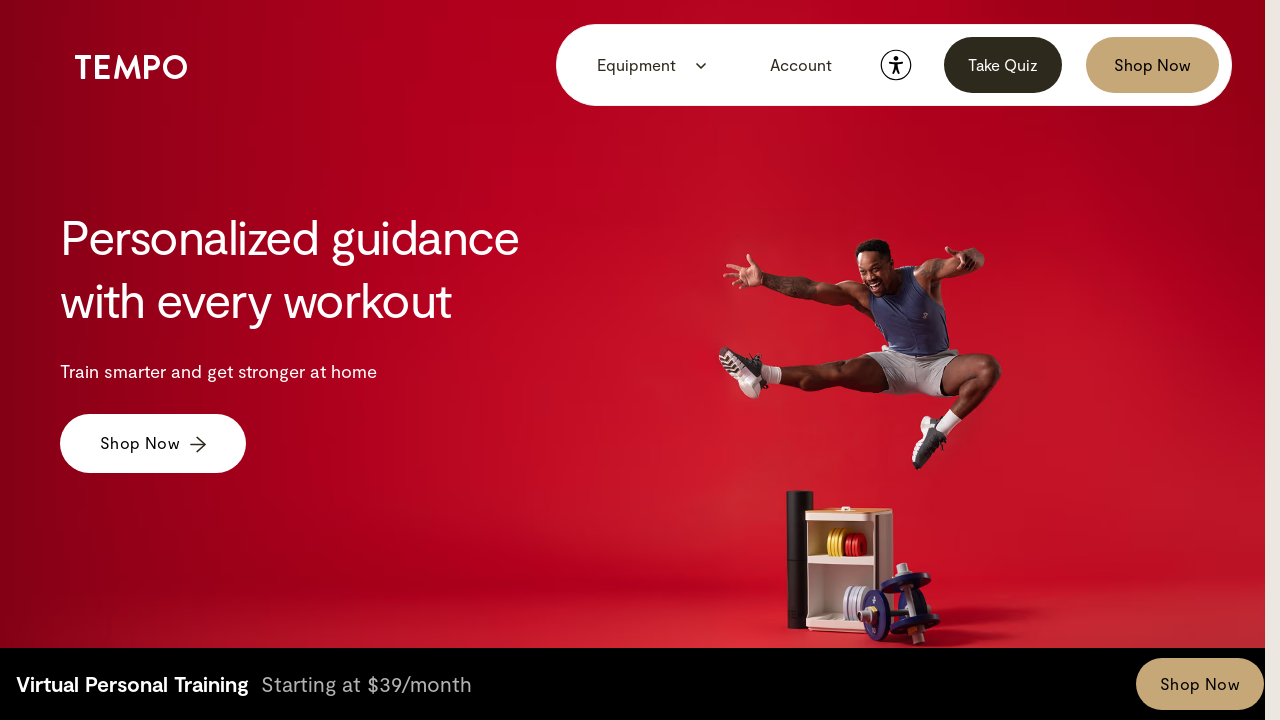

Retrieved page dimensions for scrolling
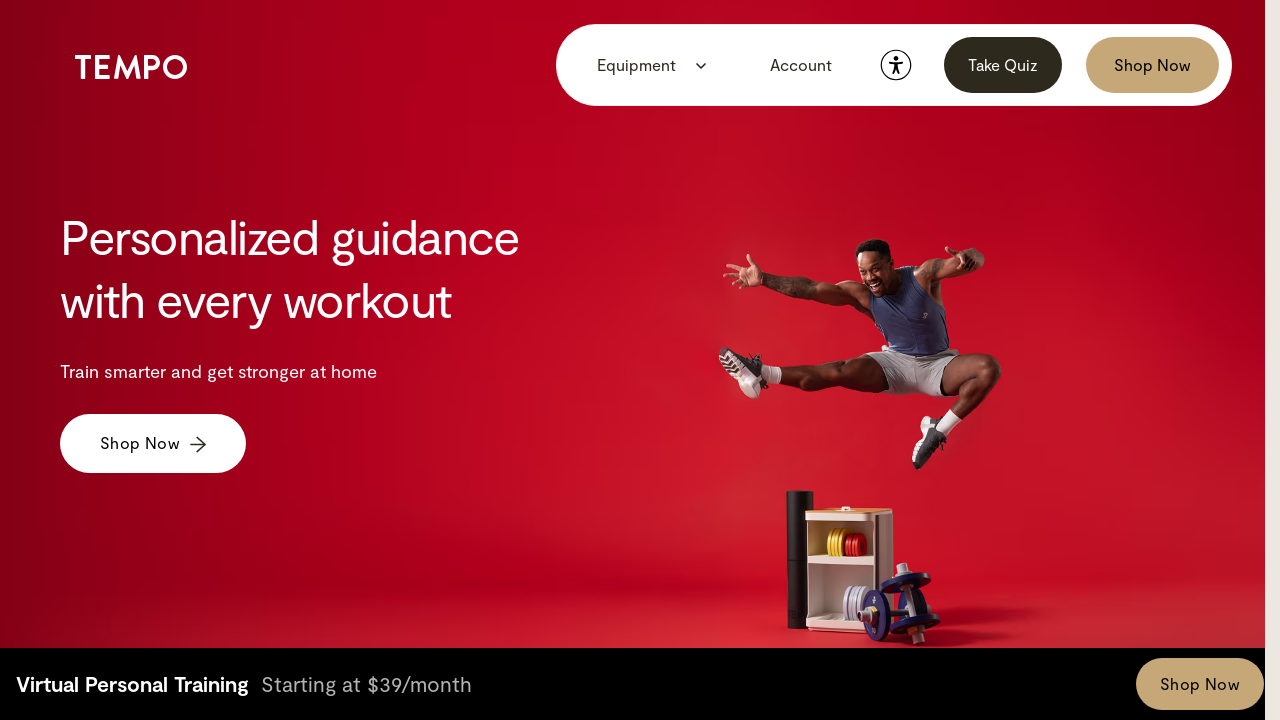

Scrolled through page (position 0)
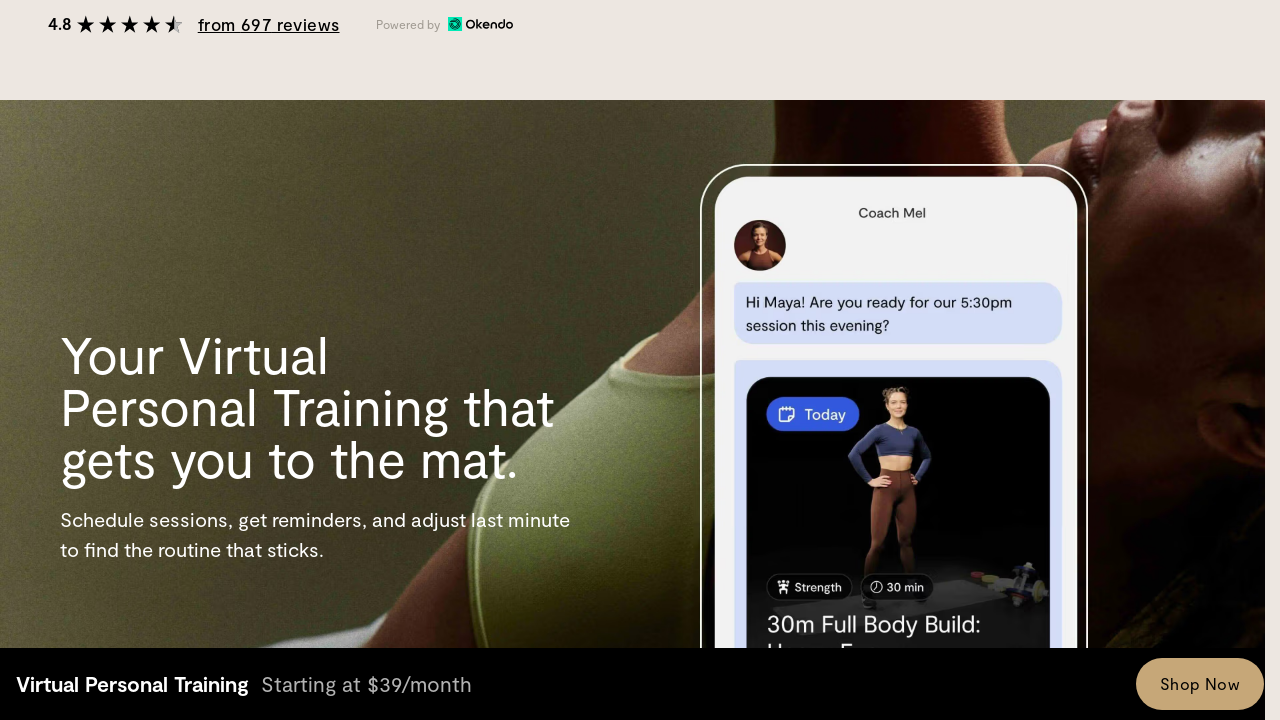

Scrolled through page (position 720)
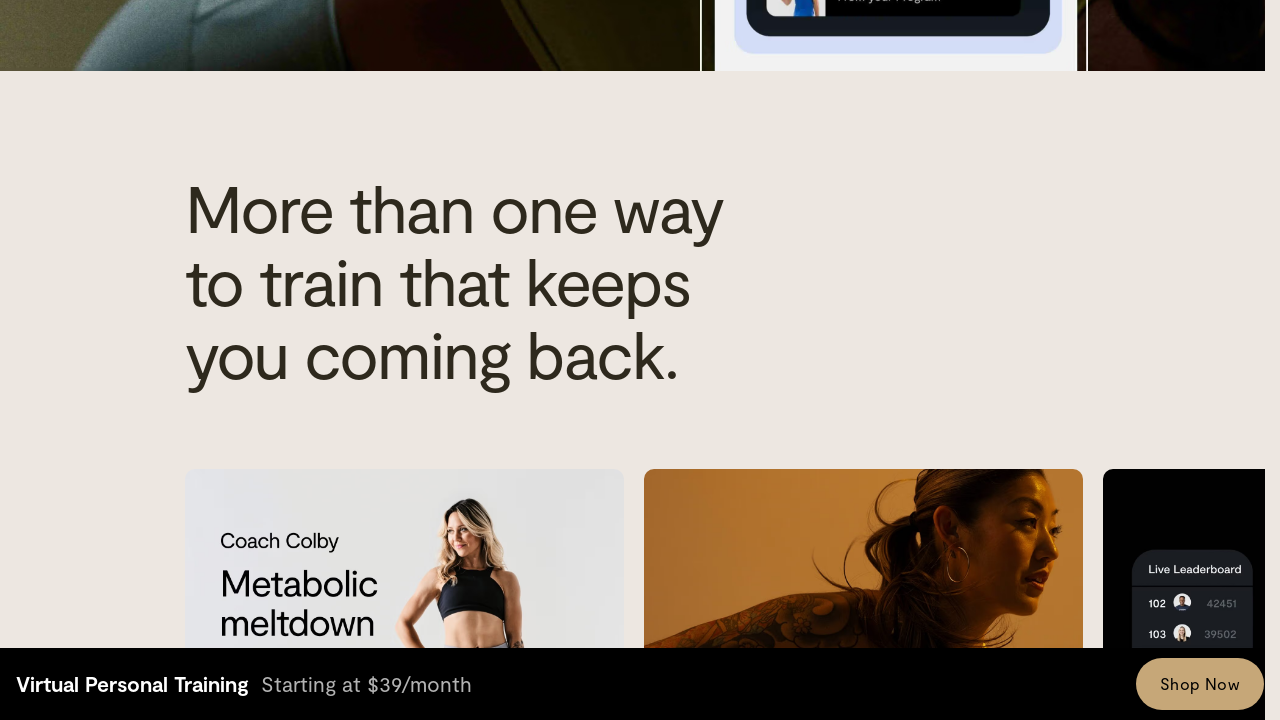

Scrolled through page (position 1440)
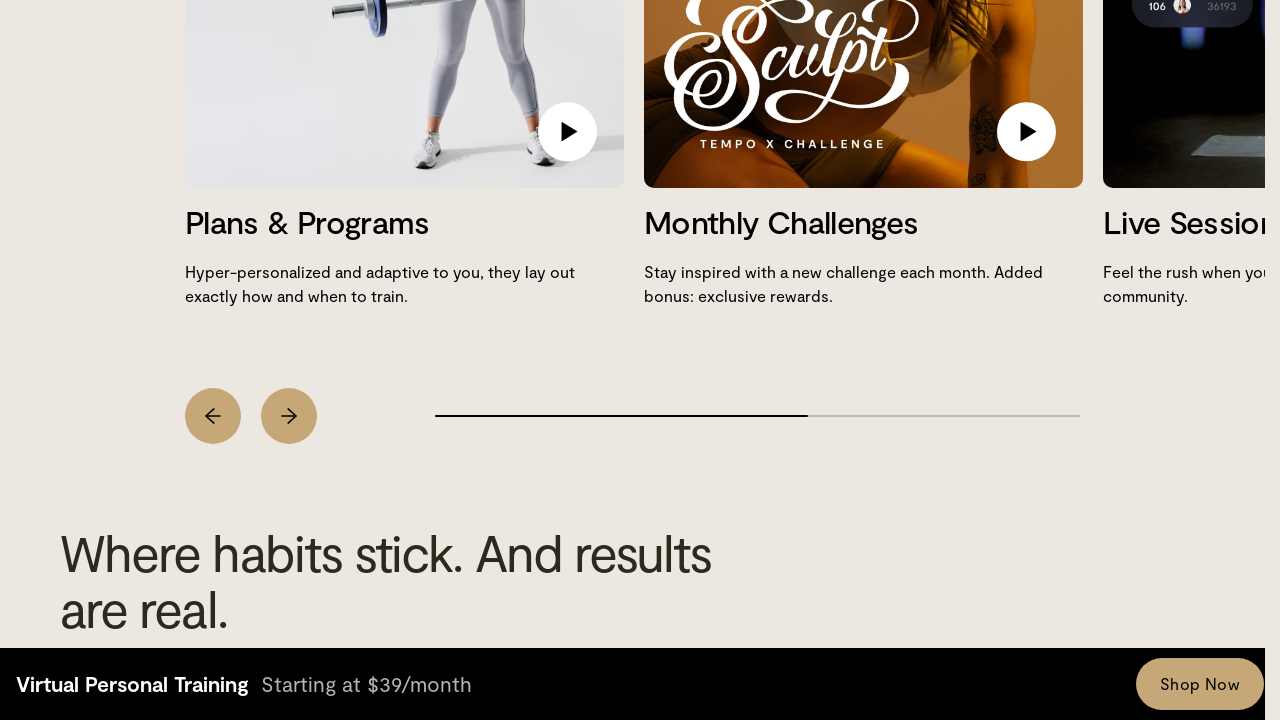

Scrolled through page (position 2160)
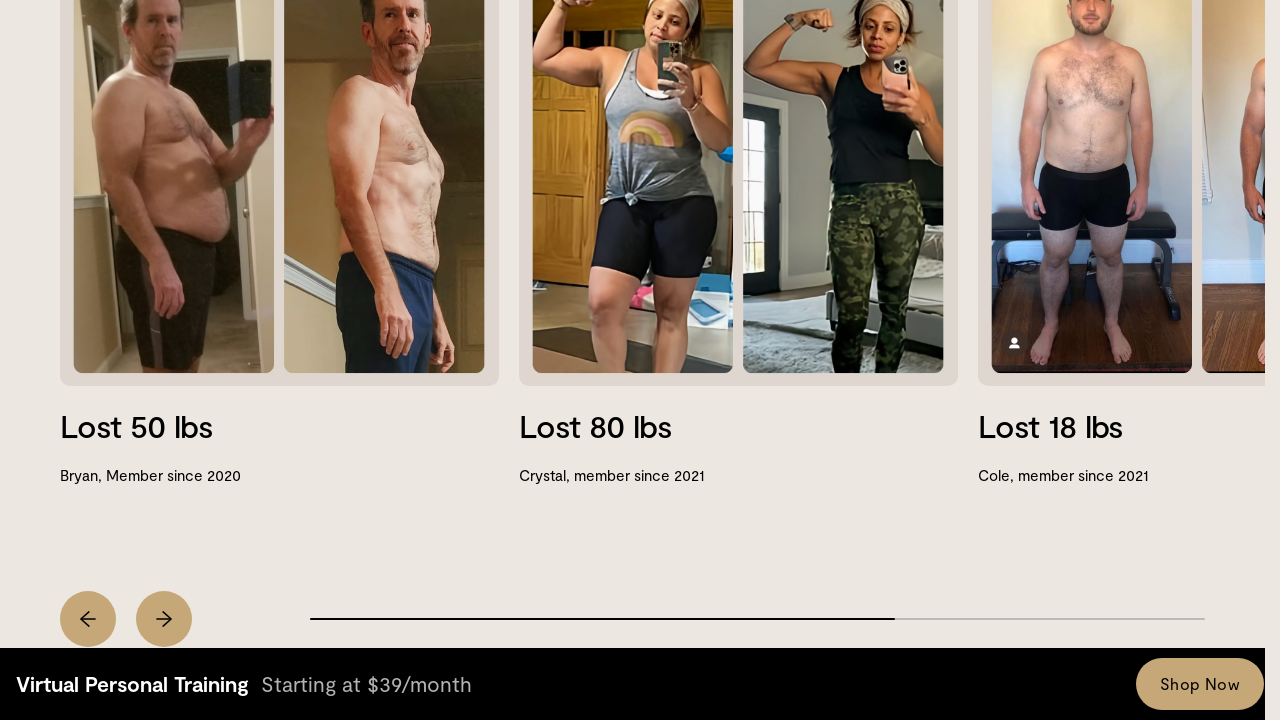

Scrolled through page (position 2880)
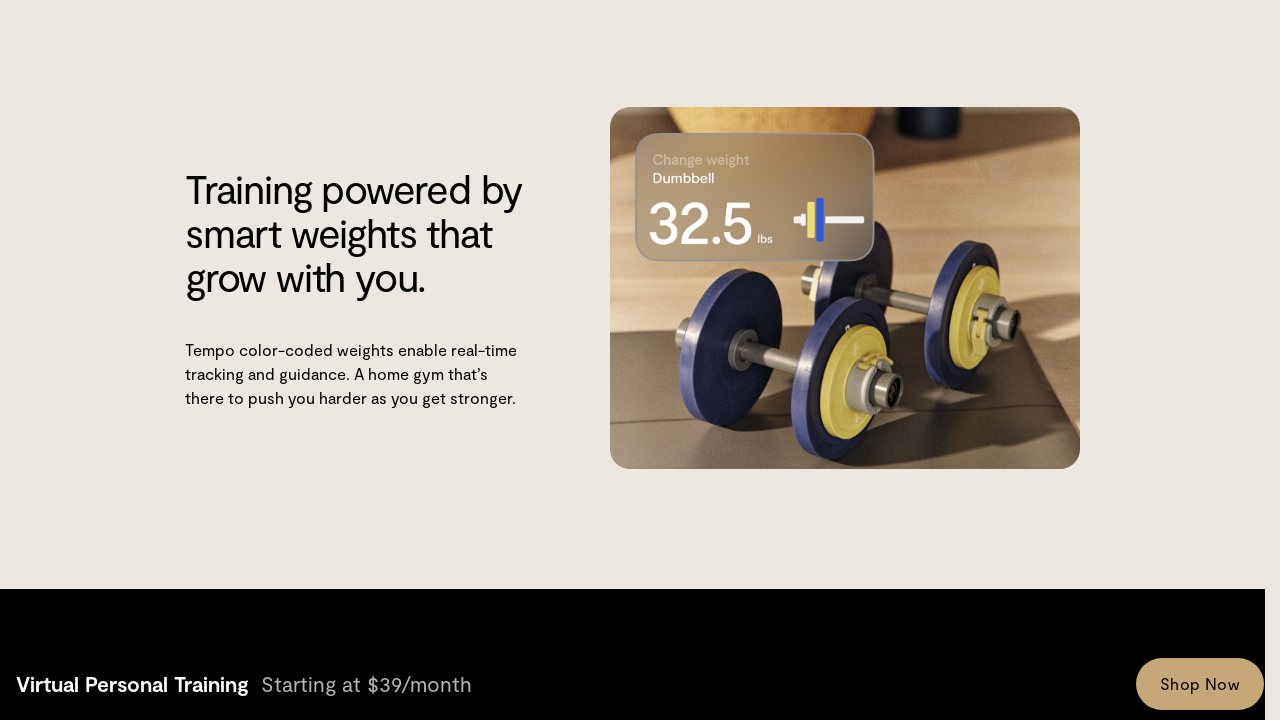

Scrolled through page (position 3600)
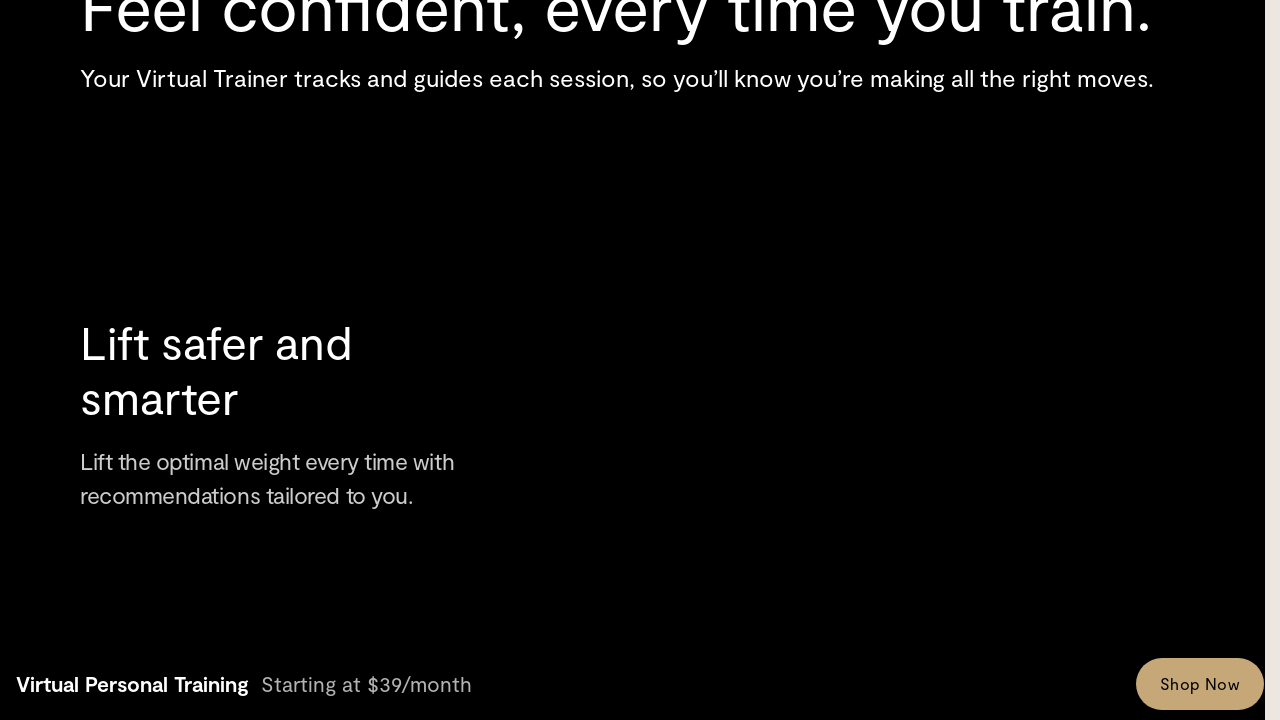

Scrolled through page (position 4320)
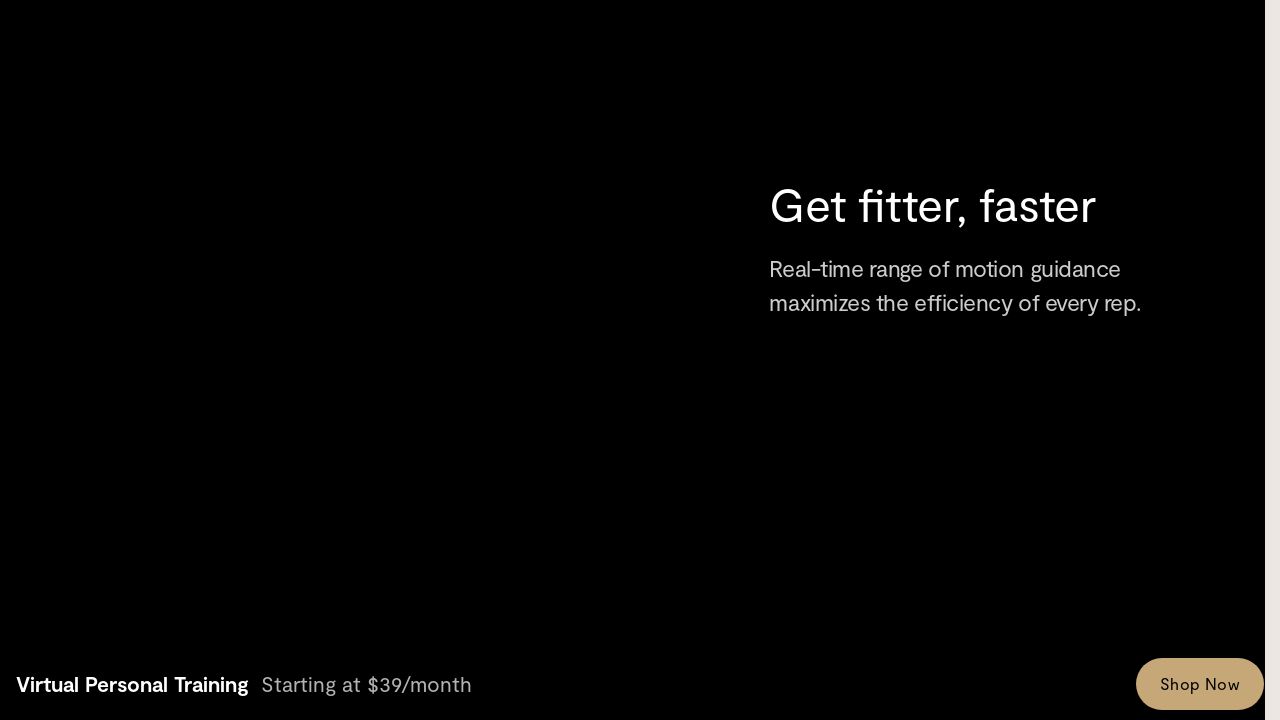

Scrolled through page (position 5040)
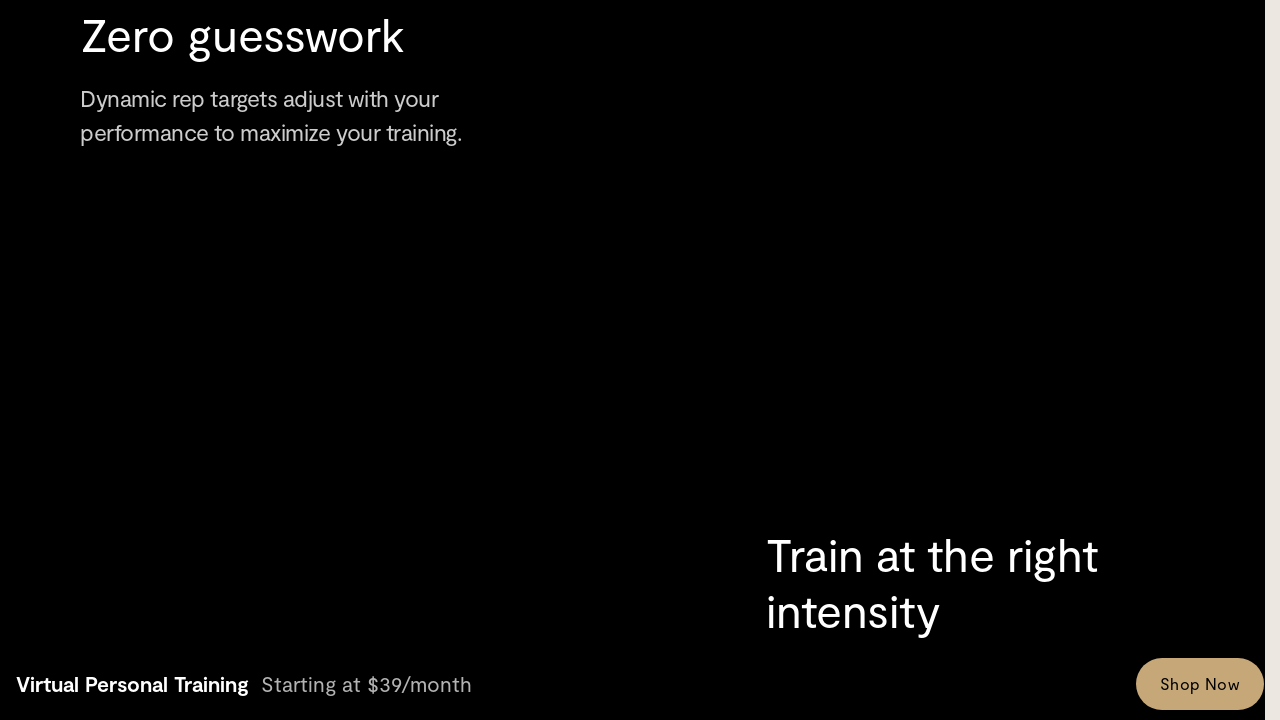

Scrolled through page (position 5760)
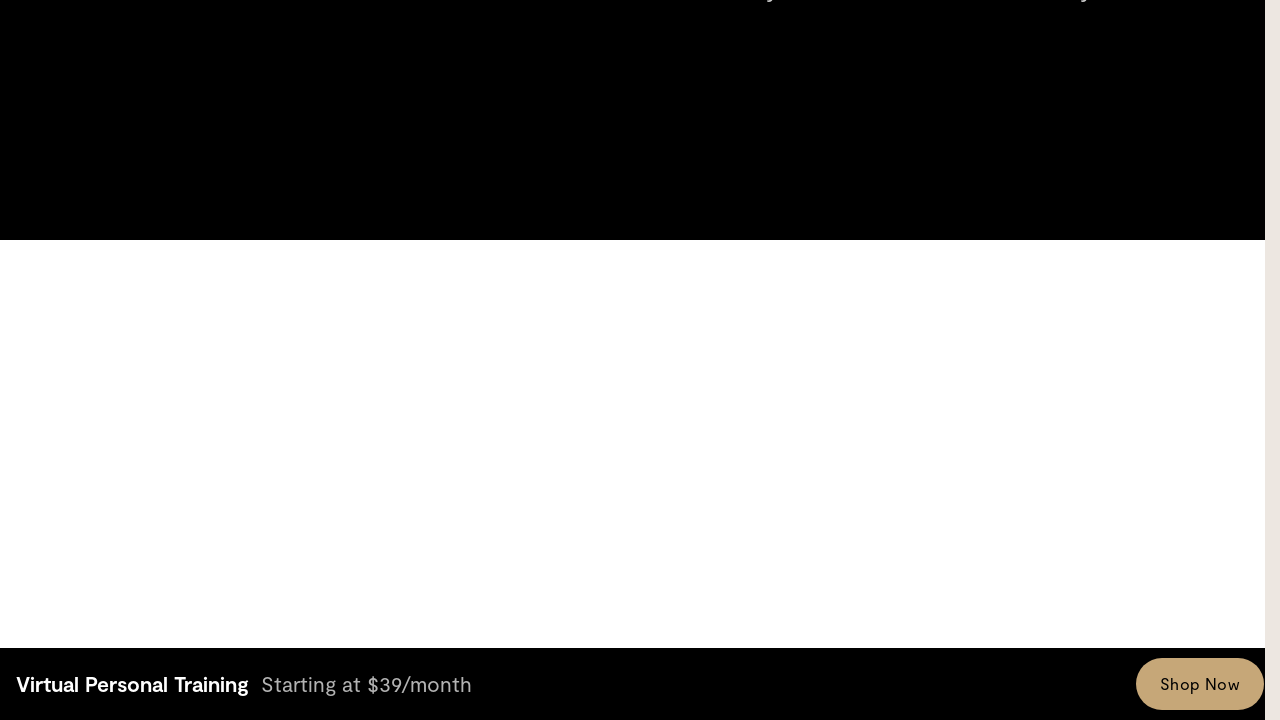

Scrolled through page (position 6480)
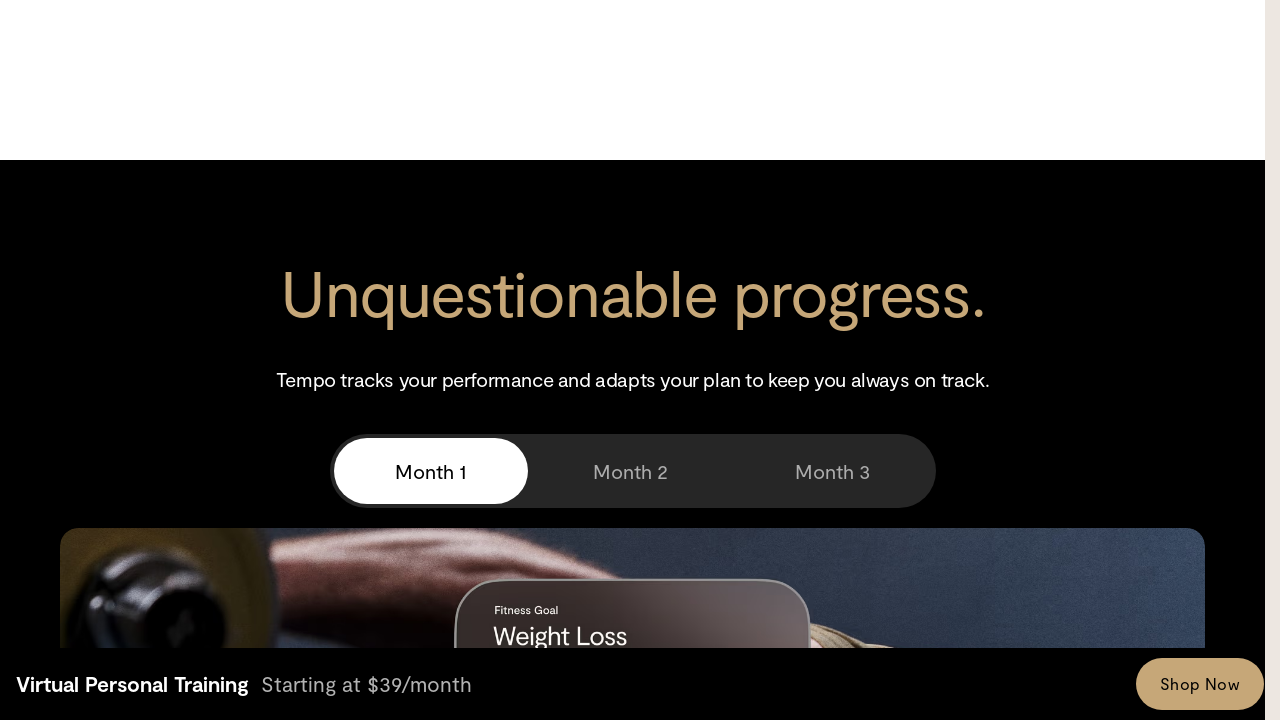

Scrolled through page (position 7200)
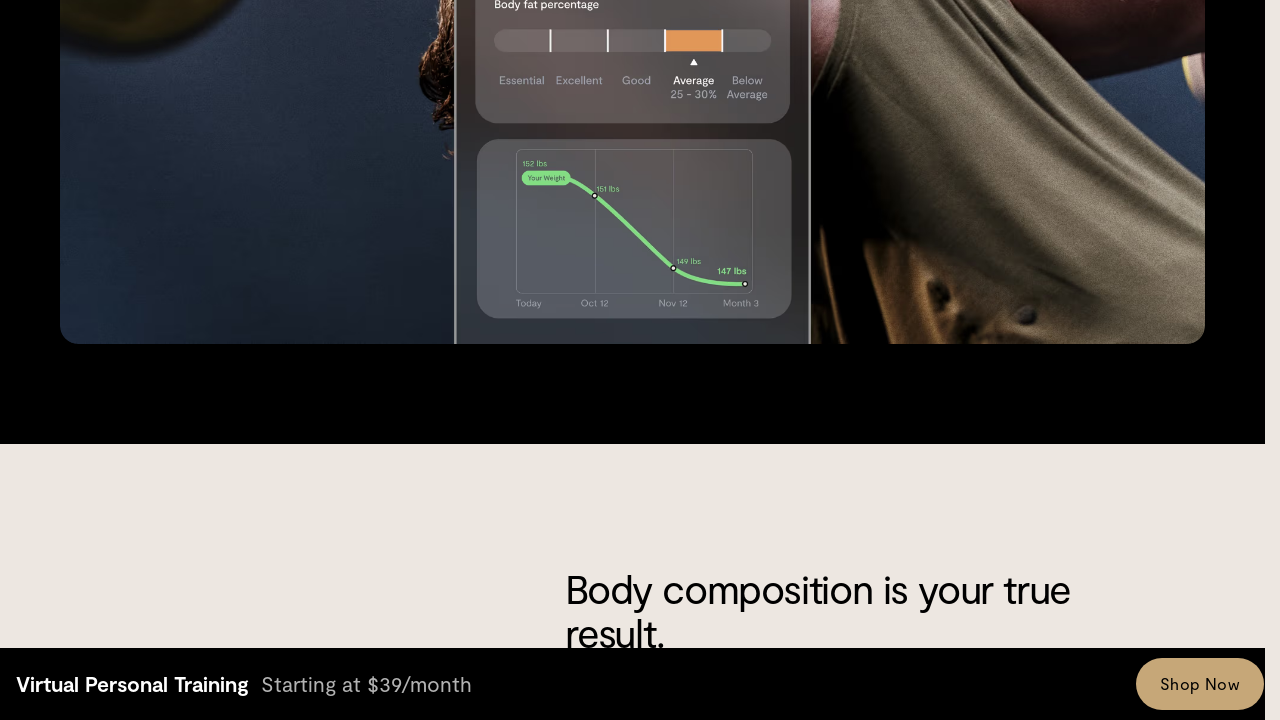

Scrolled through page (position 7920)
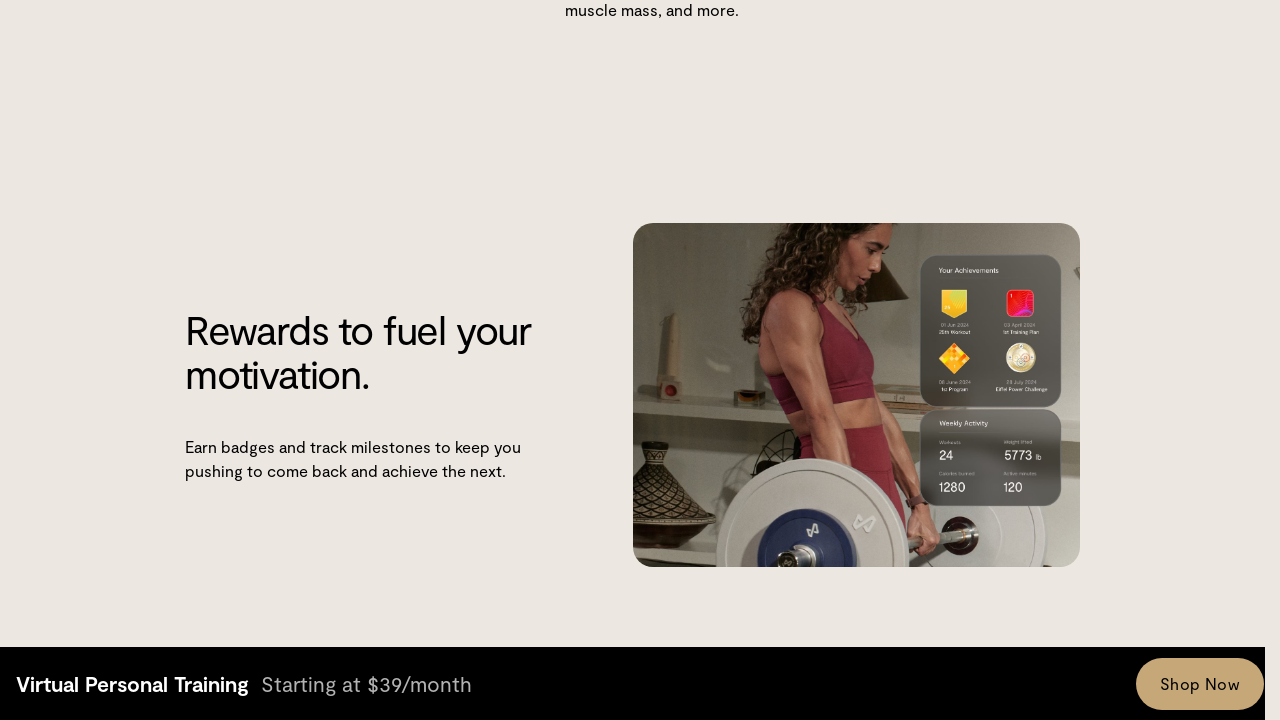

Scrolled back to top of page
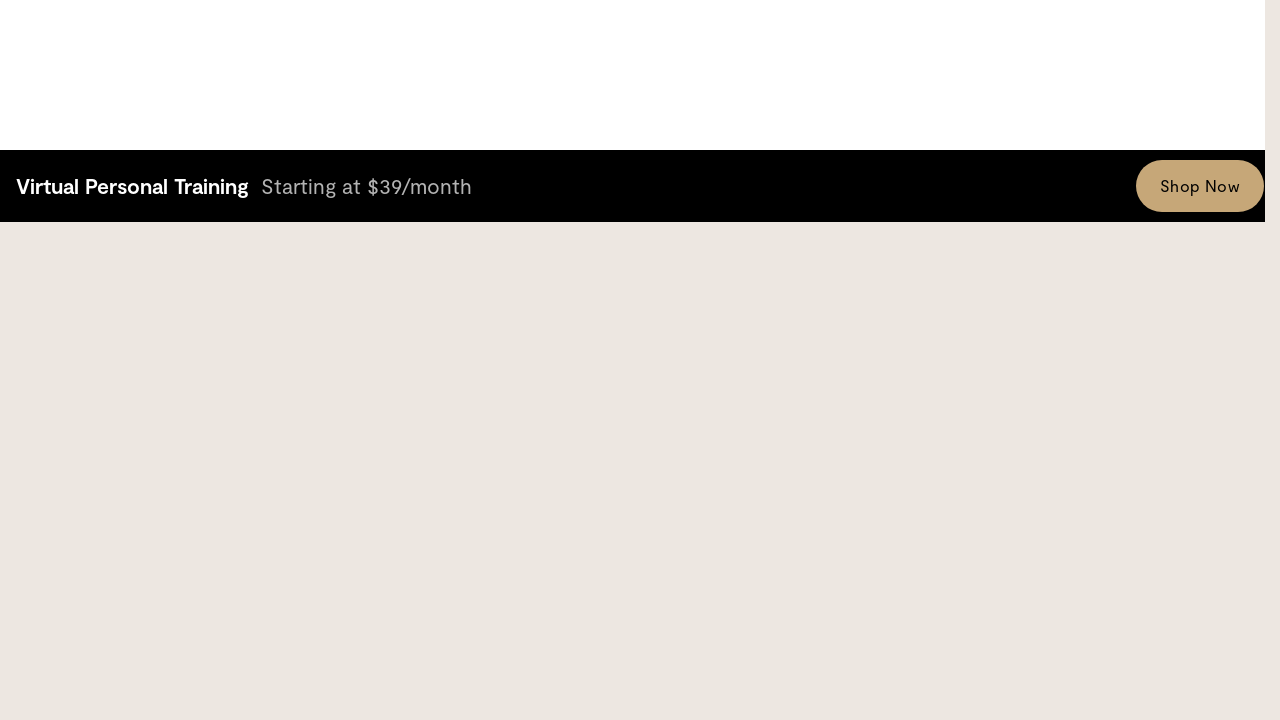

Evaluated document fonts ready state
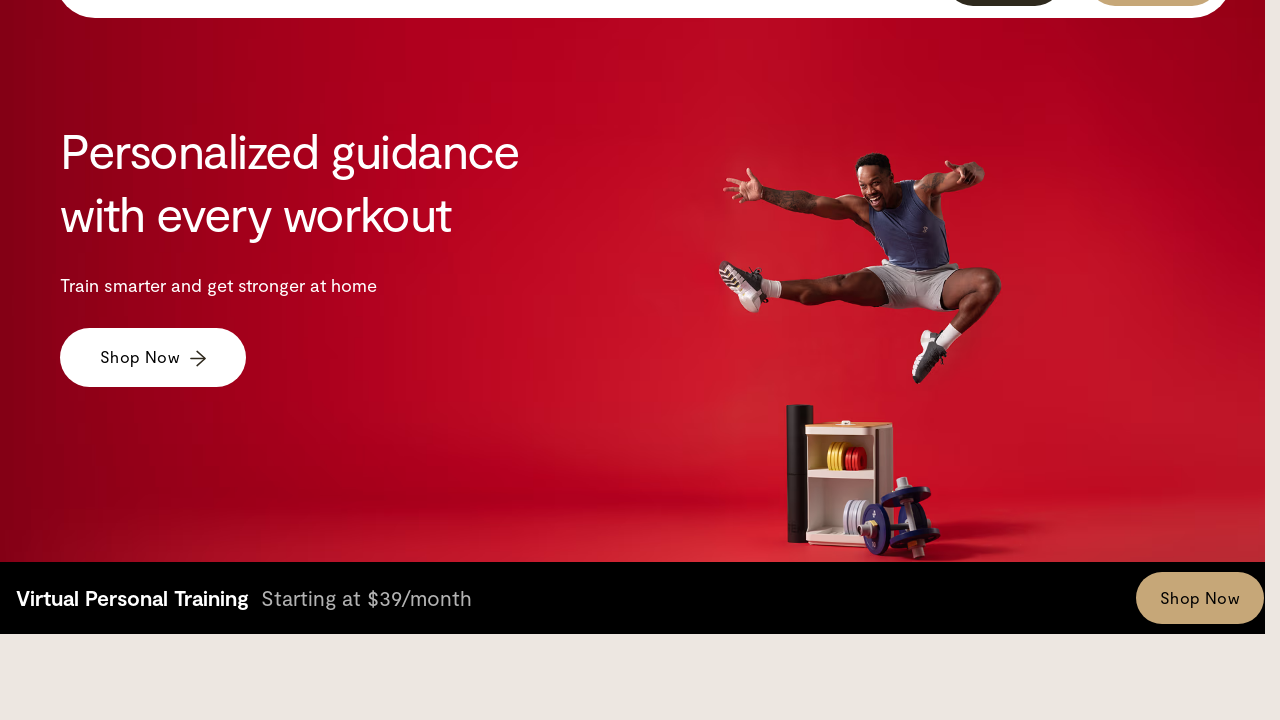

Waited for fonts to load
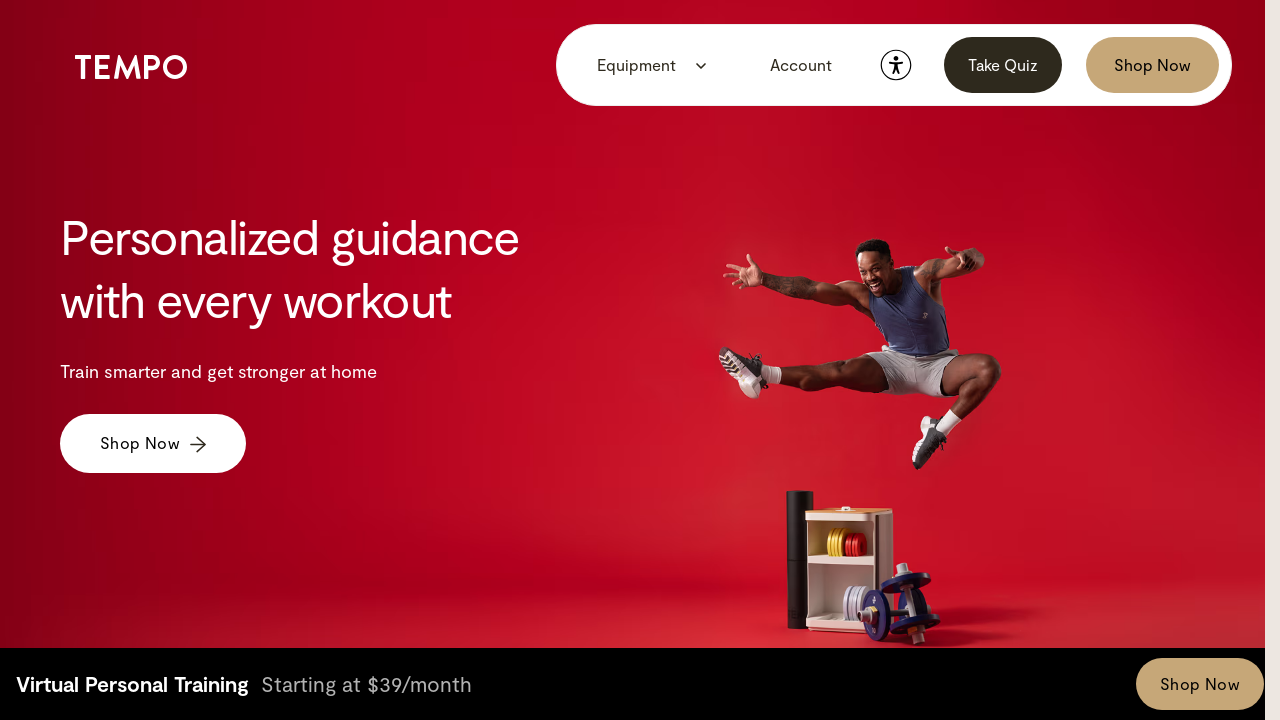

Waited 10 seconds for additional content to load
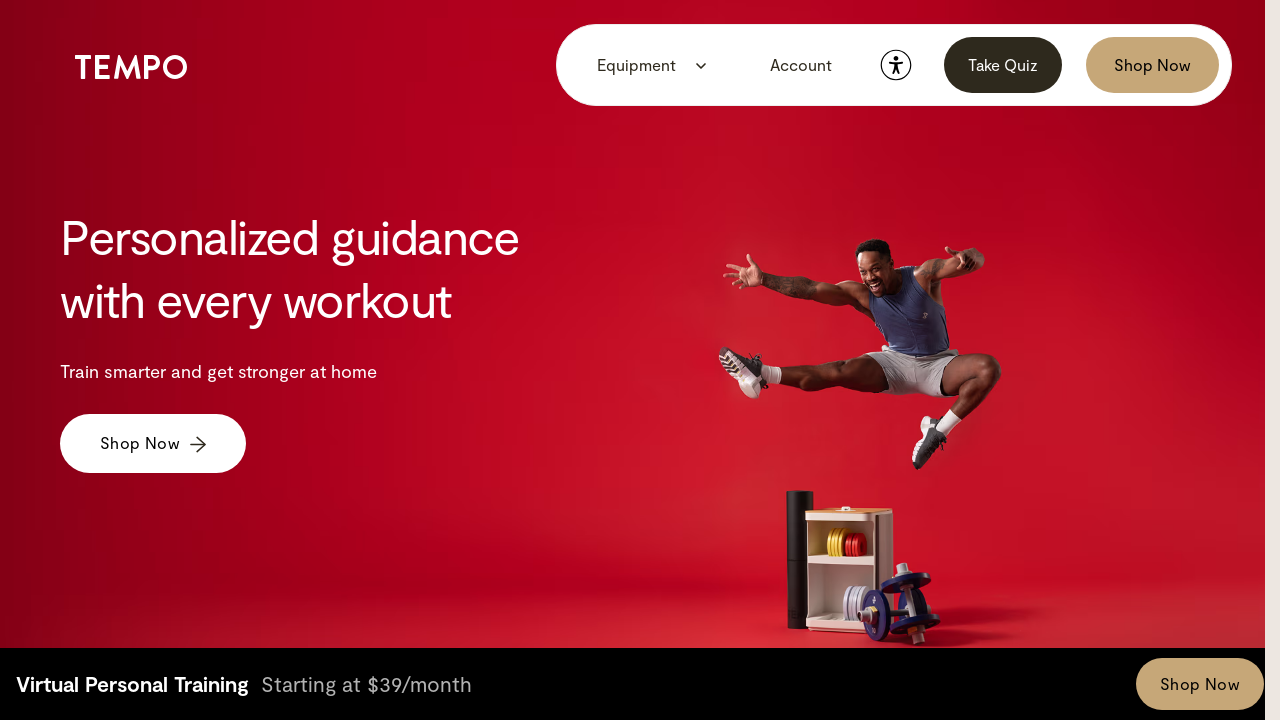

Pressed Escape key to dismiss popups (1st press)
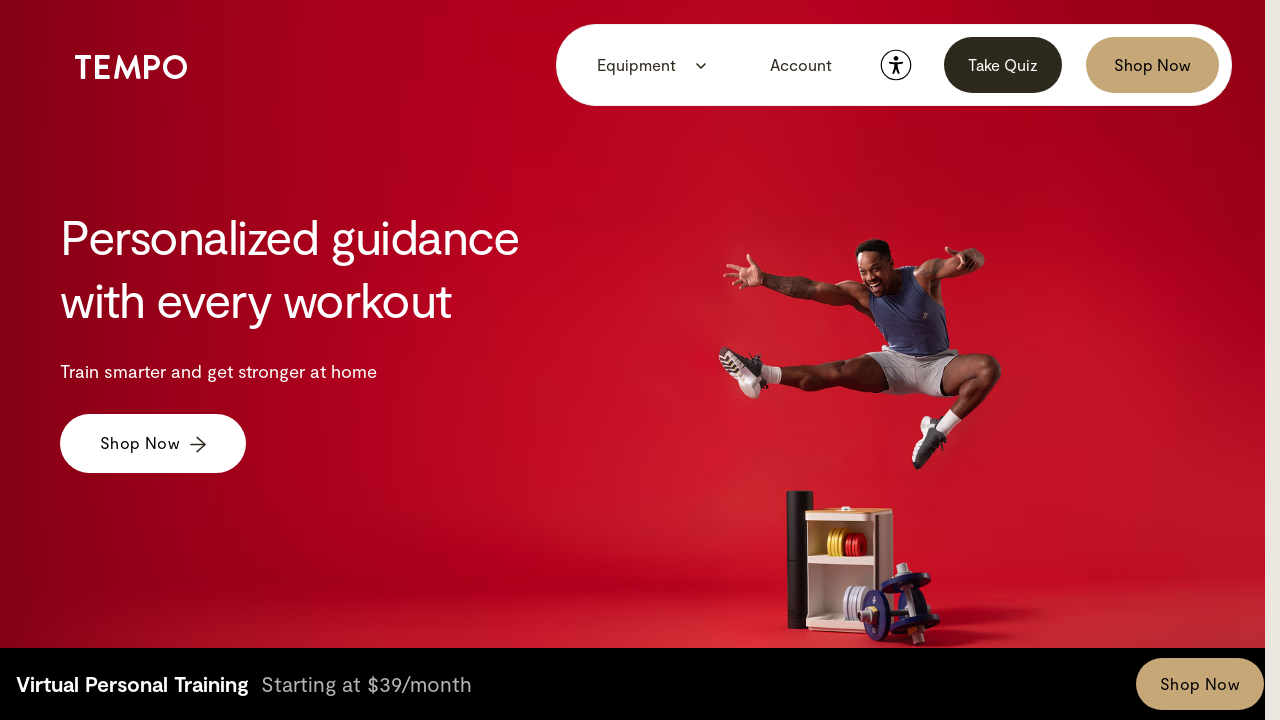

Pressed Escape key to dismiss popups (2nd press)
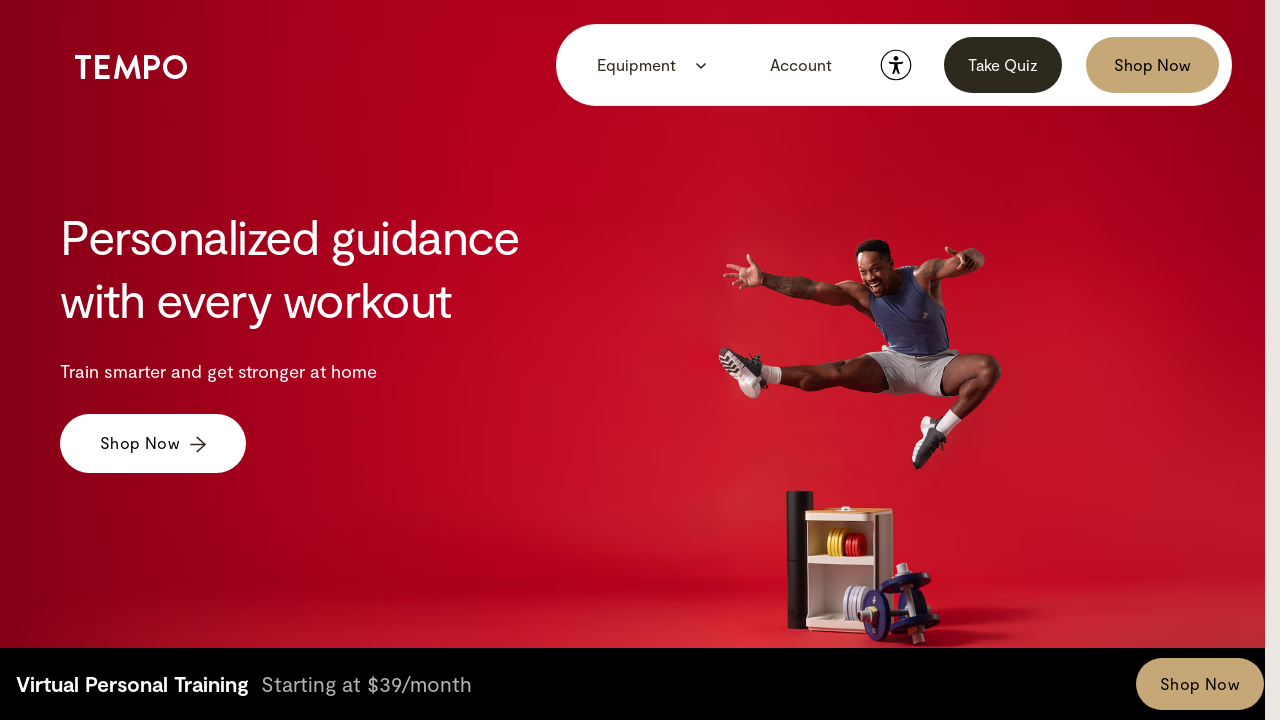

Pressed Escape key to dismiss popups (3rd press)
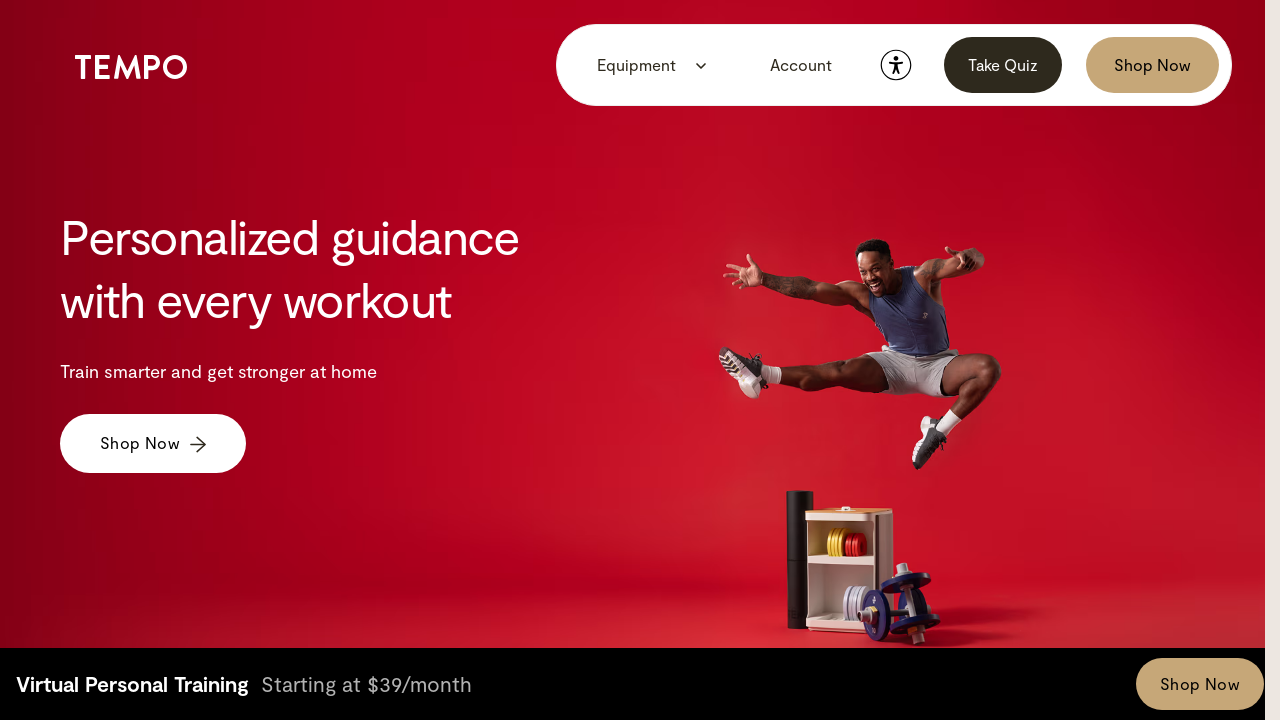

Retrieved page dimensions for scrolling
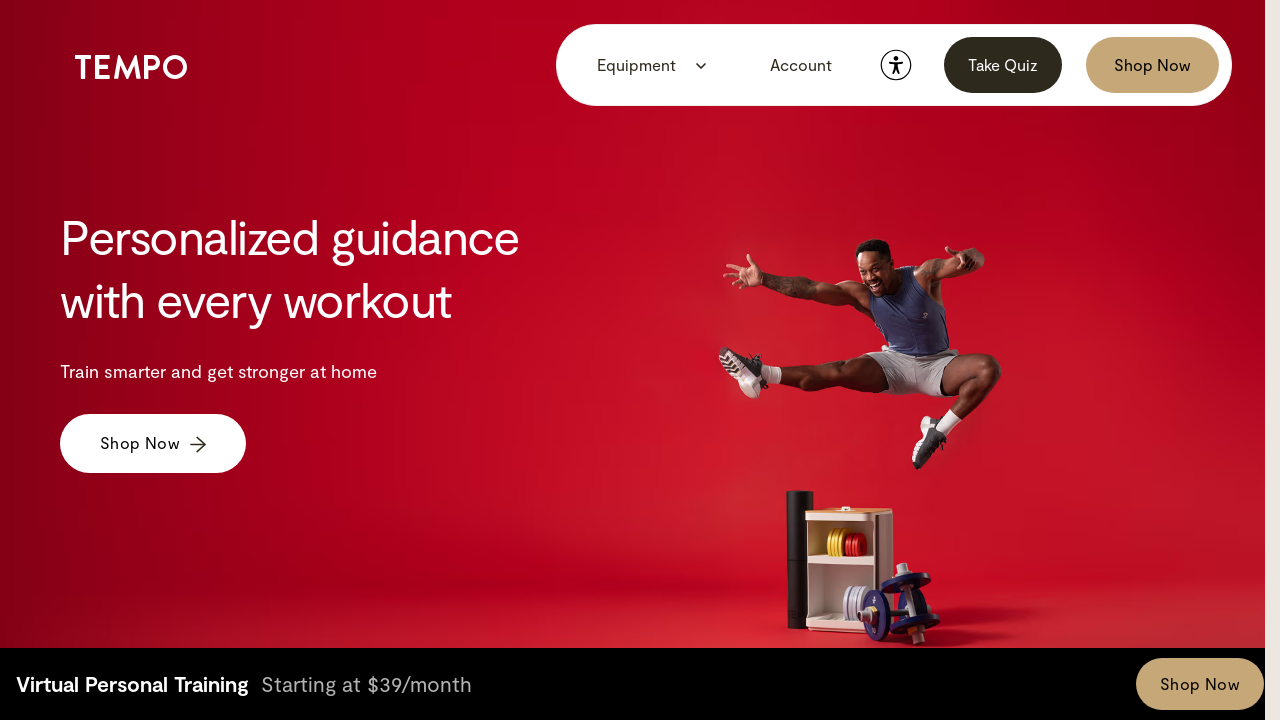

Scrolled through page (position 0)
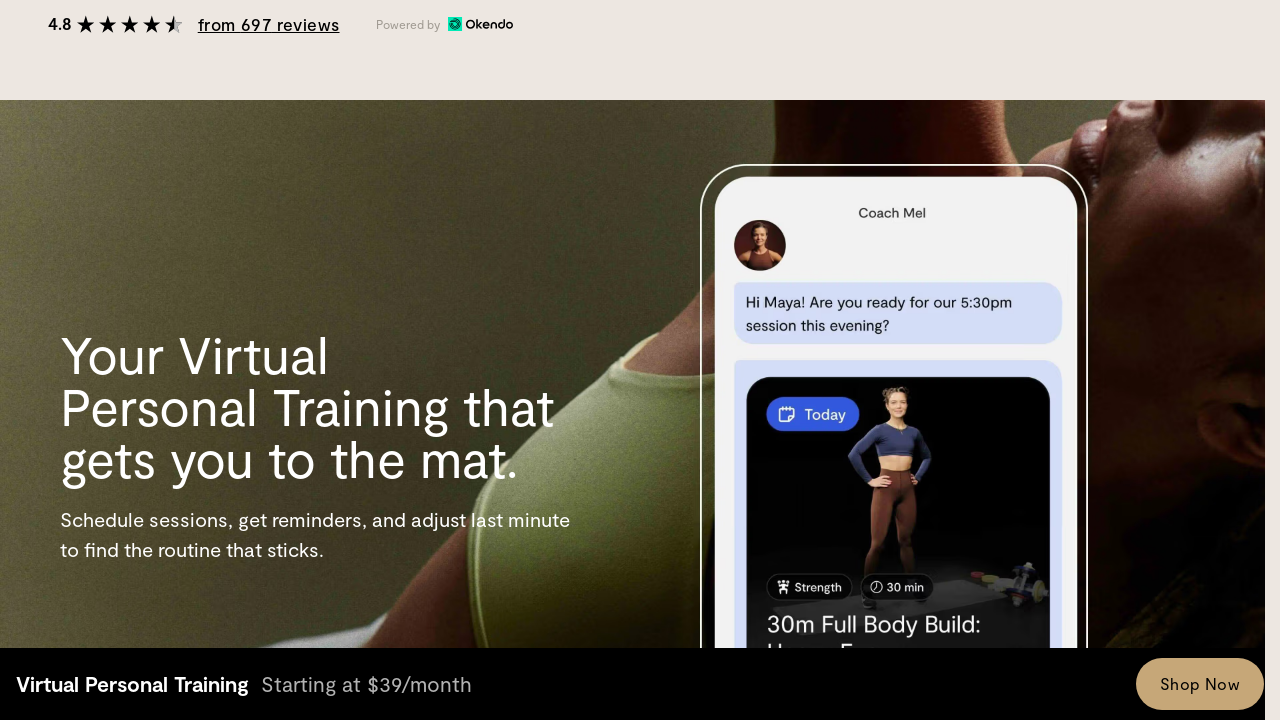

Scrolled through page (position 720)
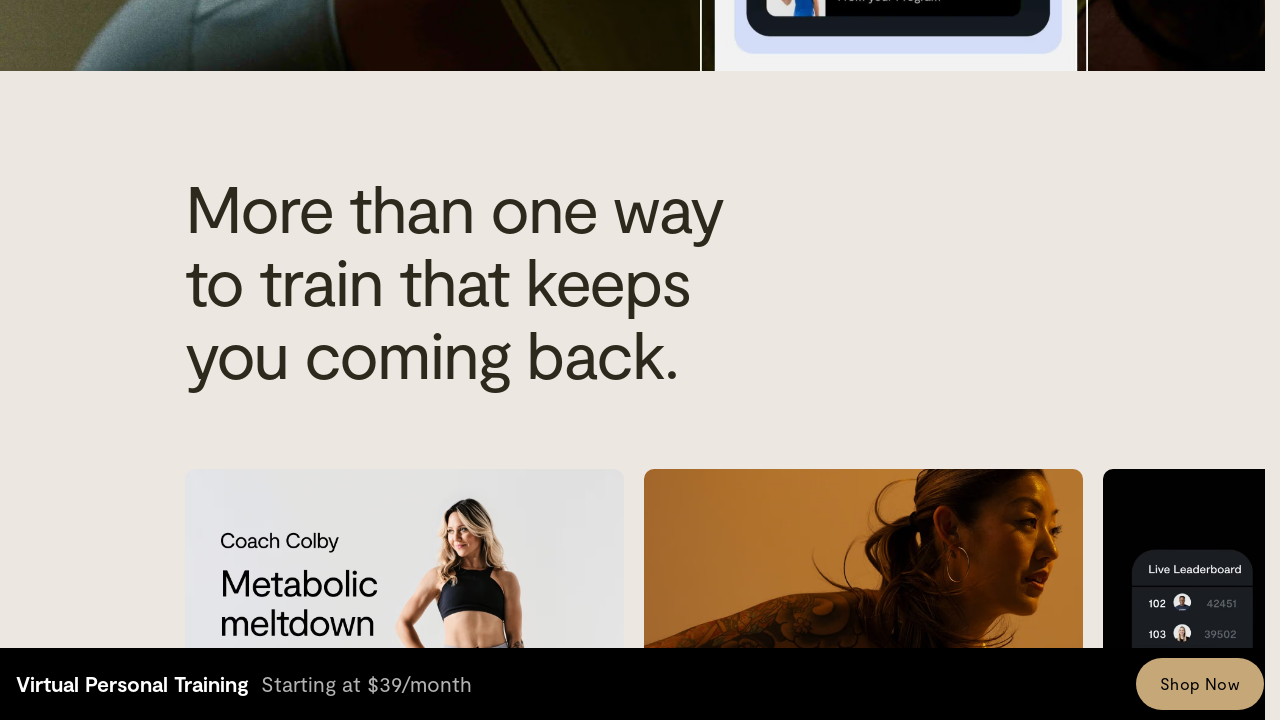

Scrolled through page (position 1440)
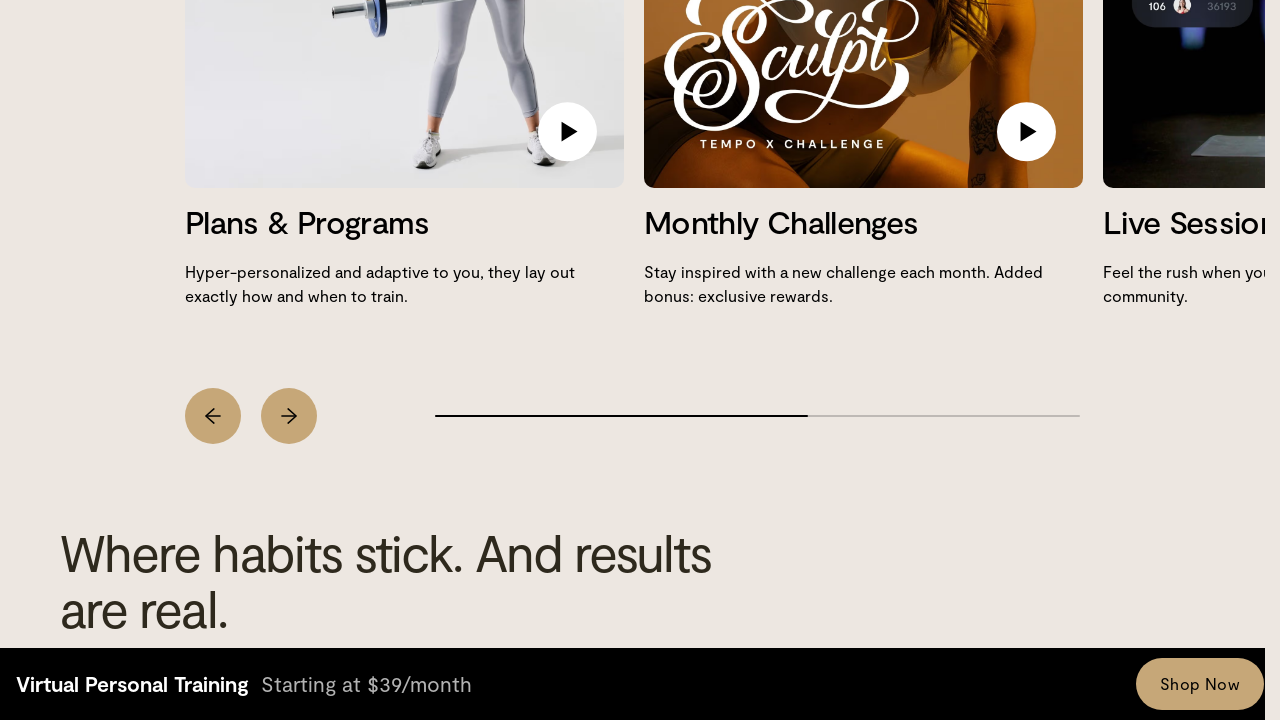

Scrolled through page (position 2160)
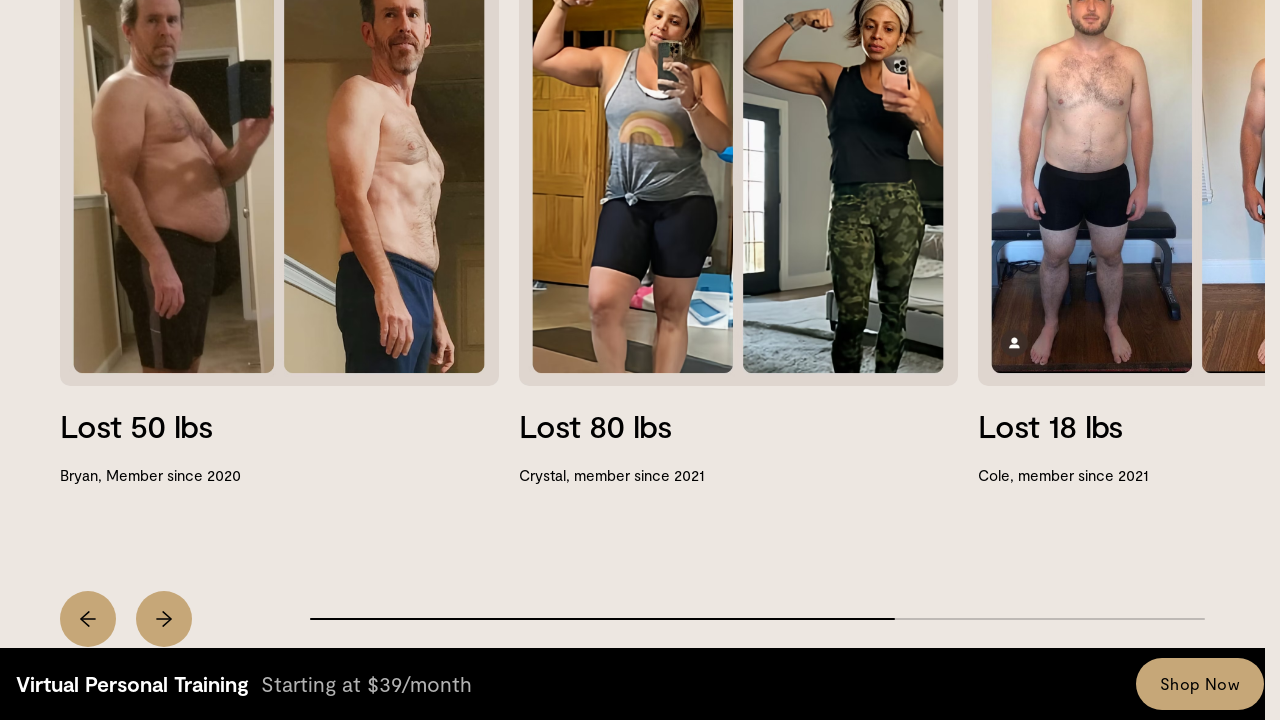

Scrolled through page (position 2880)
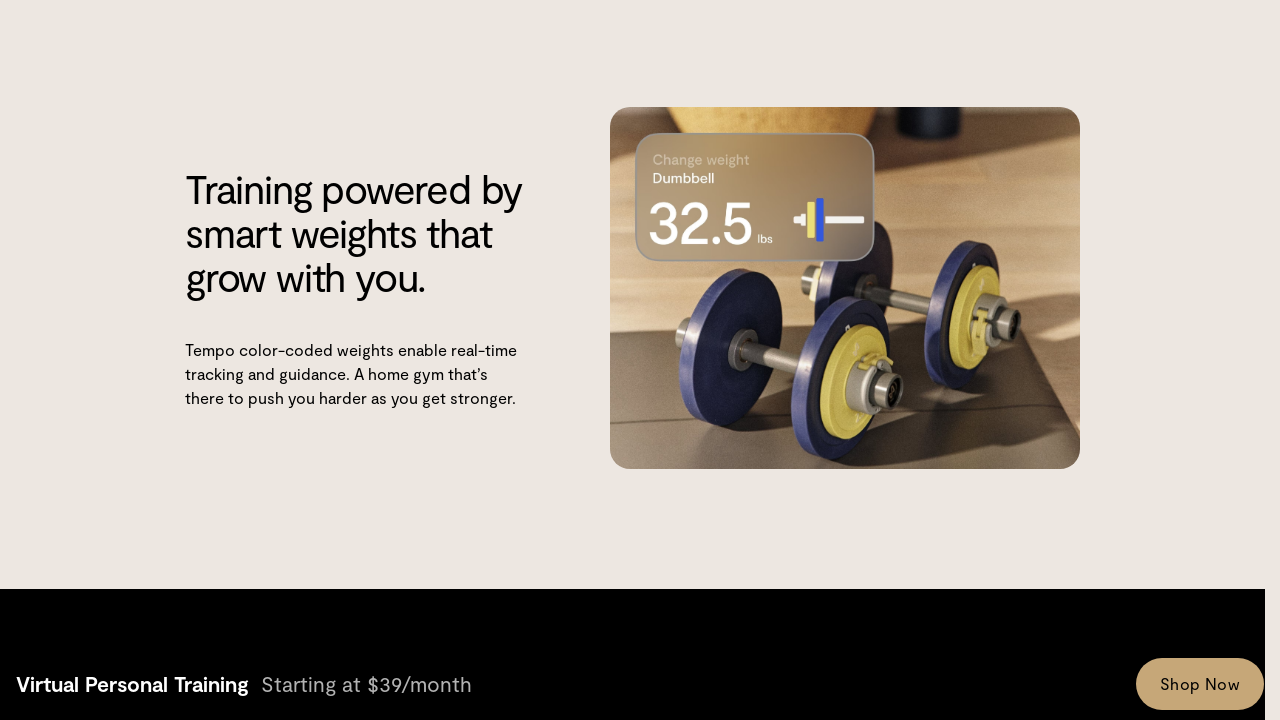

Scrolled through page (position 3600)
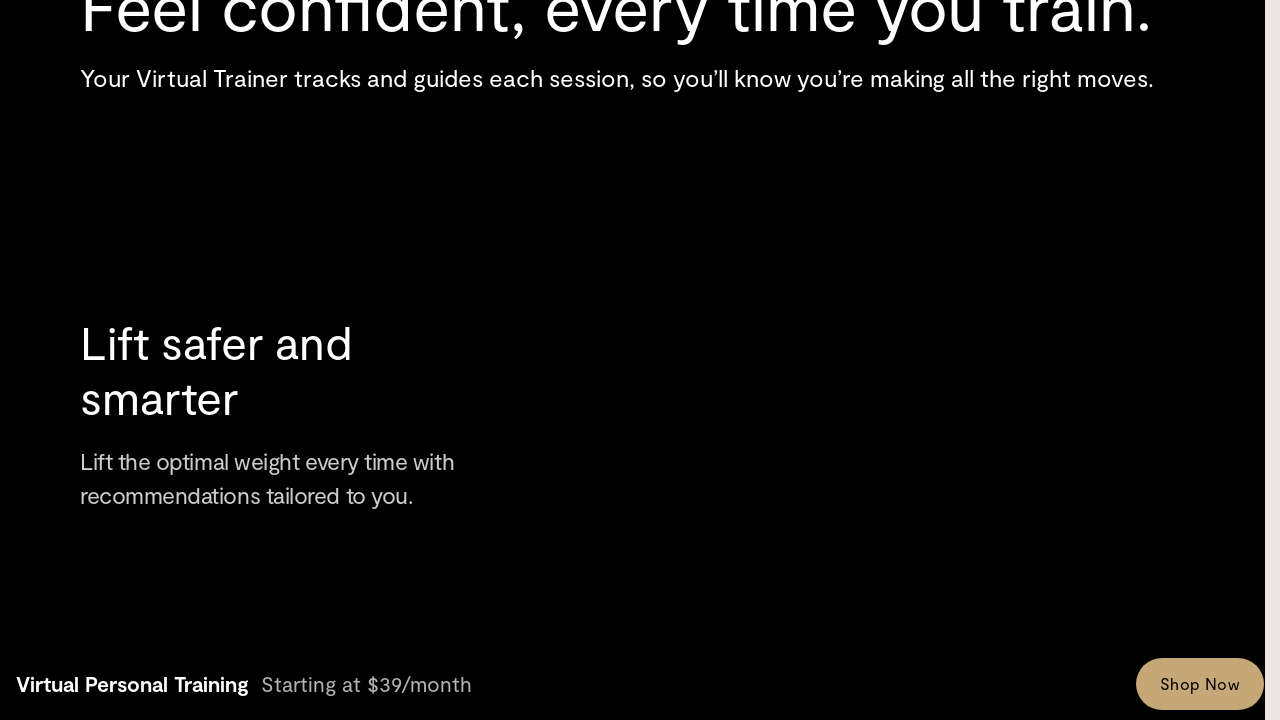

Scrolled through page (position 4320)
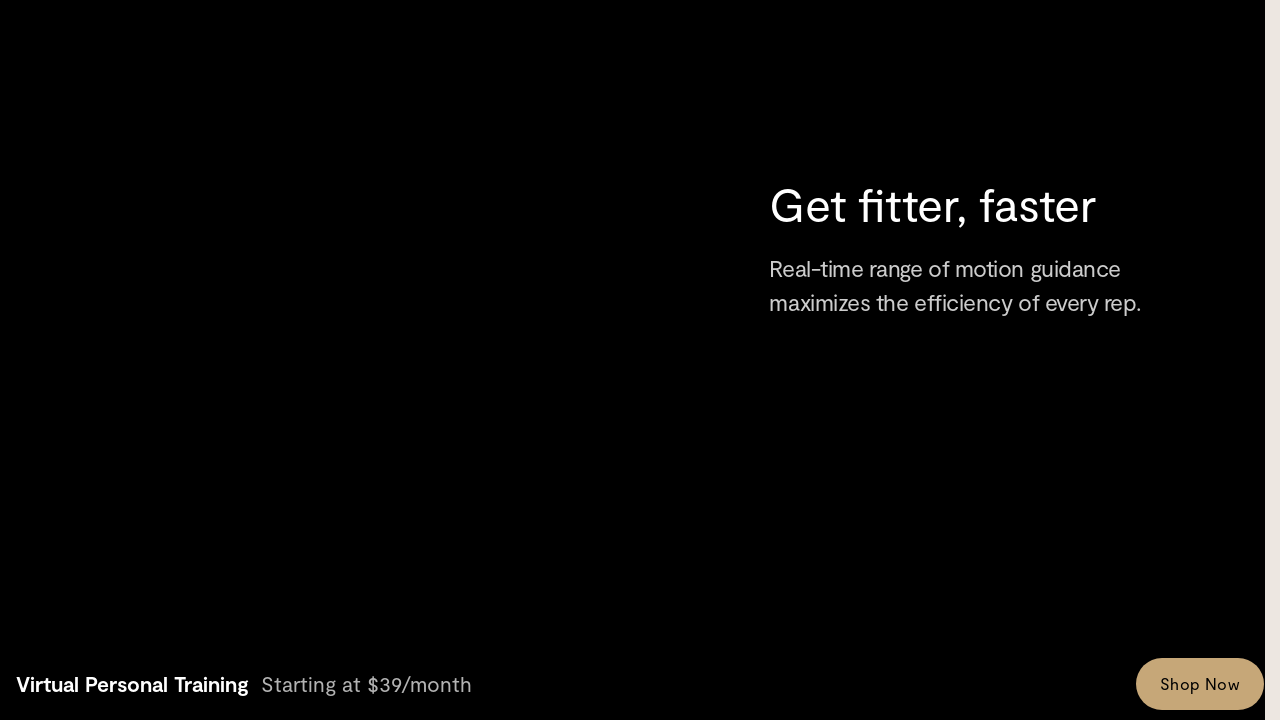

Scrolled through page (position 5040)
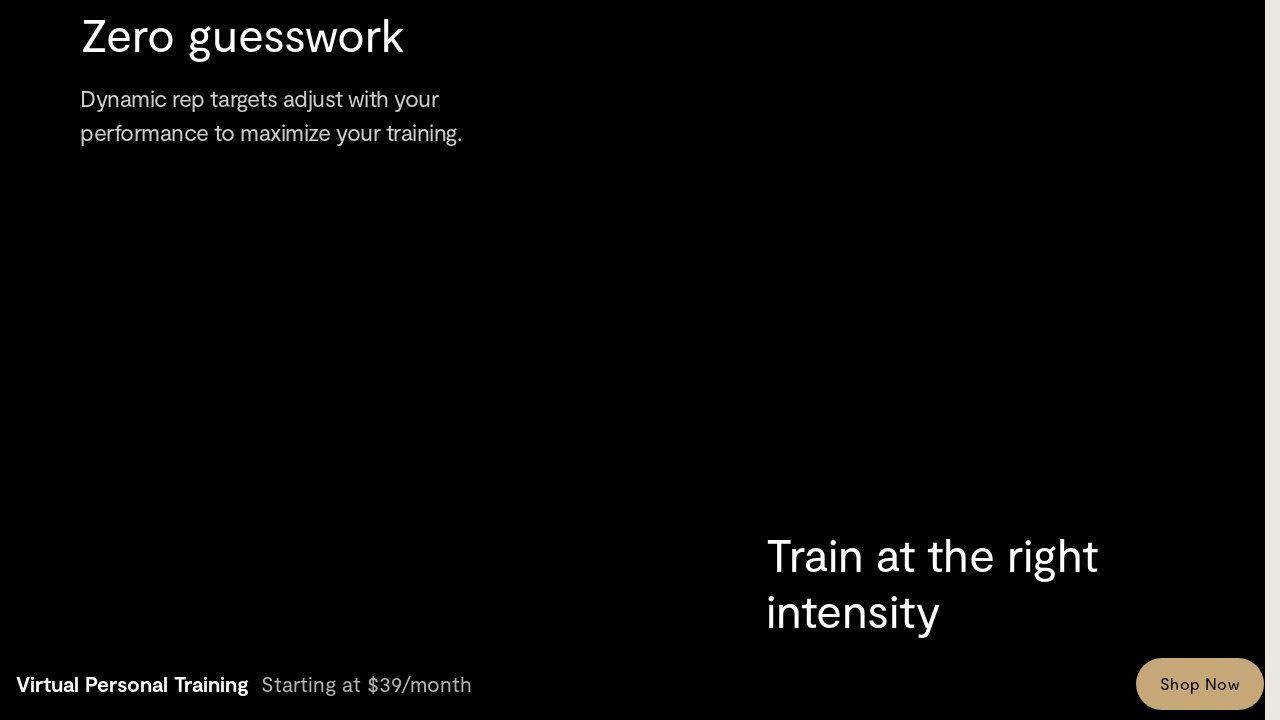

Scrolled through page (position 5760)
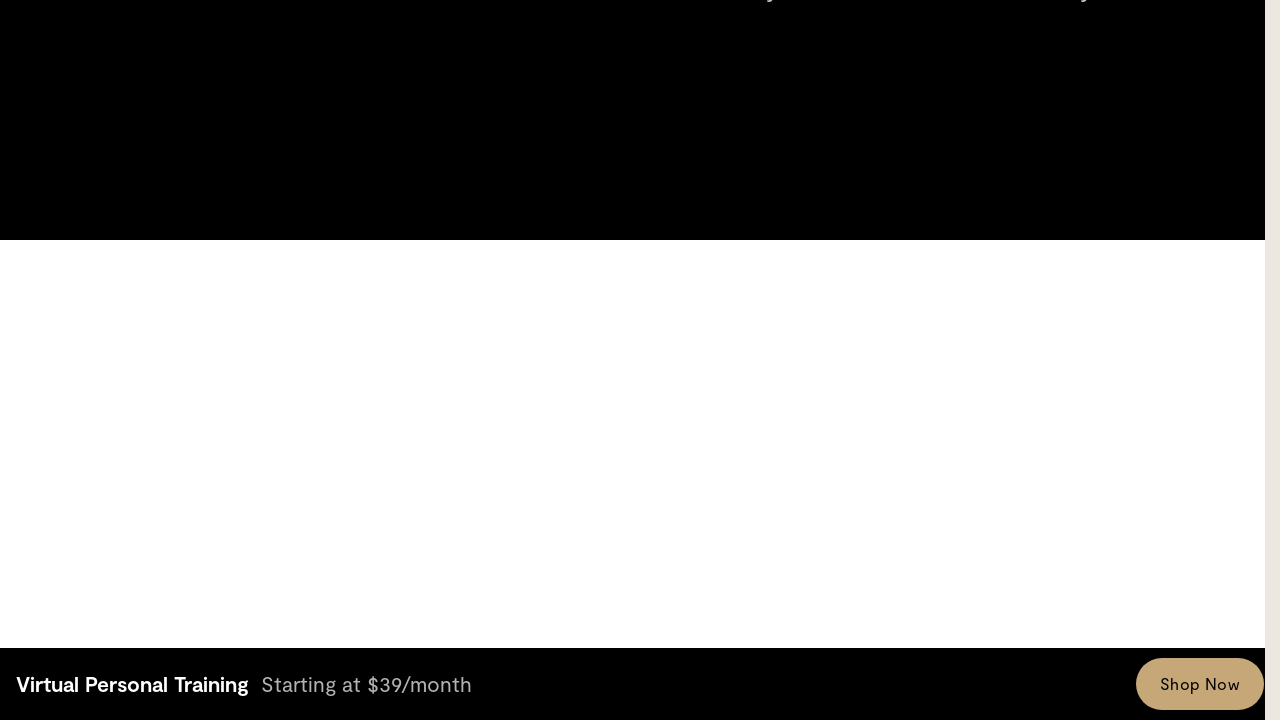

Scrolled through page (position 6480)
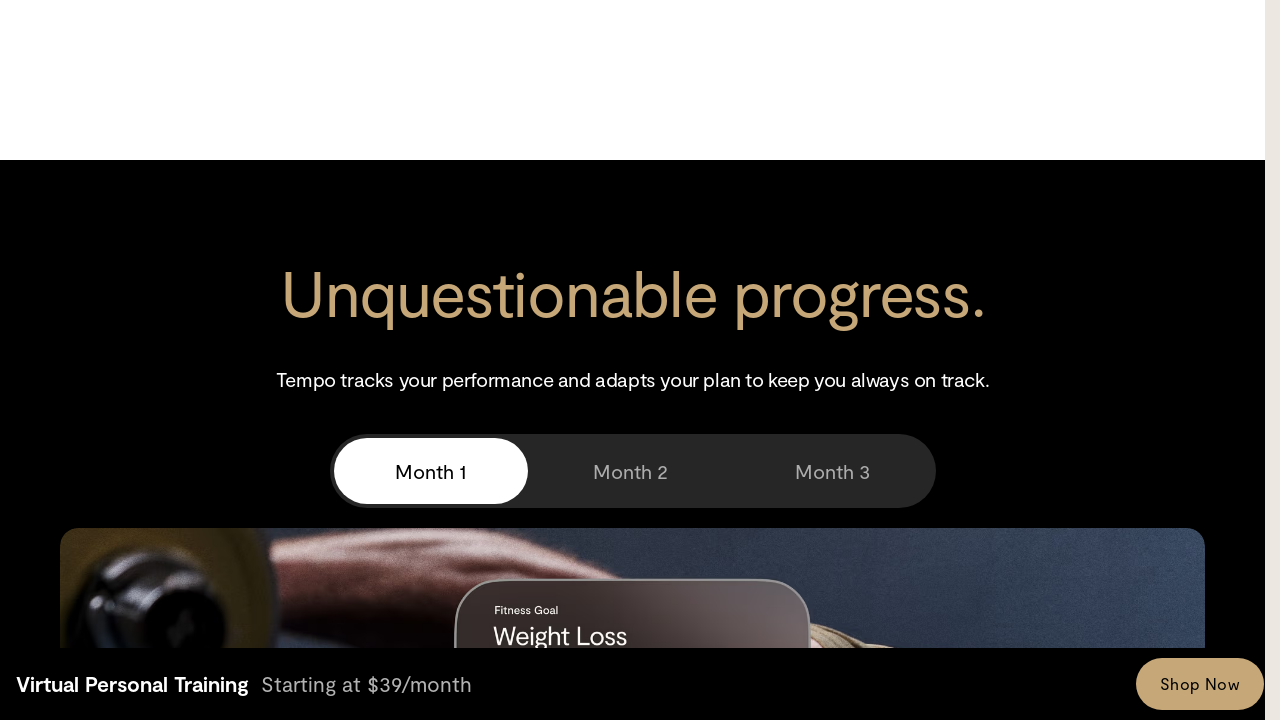

Scrolled through page (position 7200)
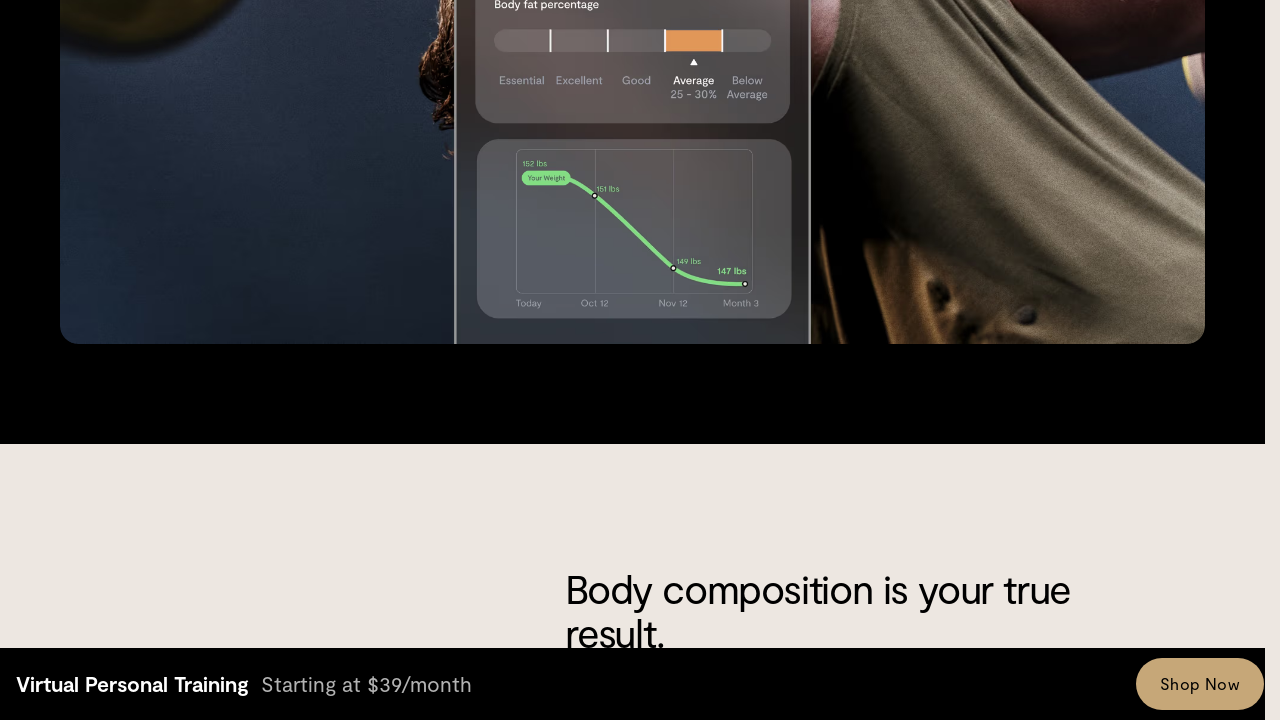

Scrolled through page (position 7920)
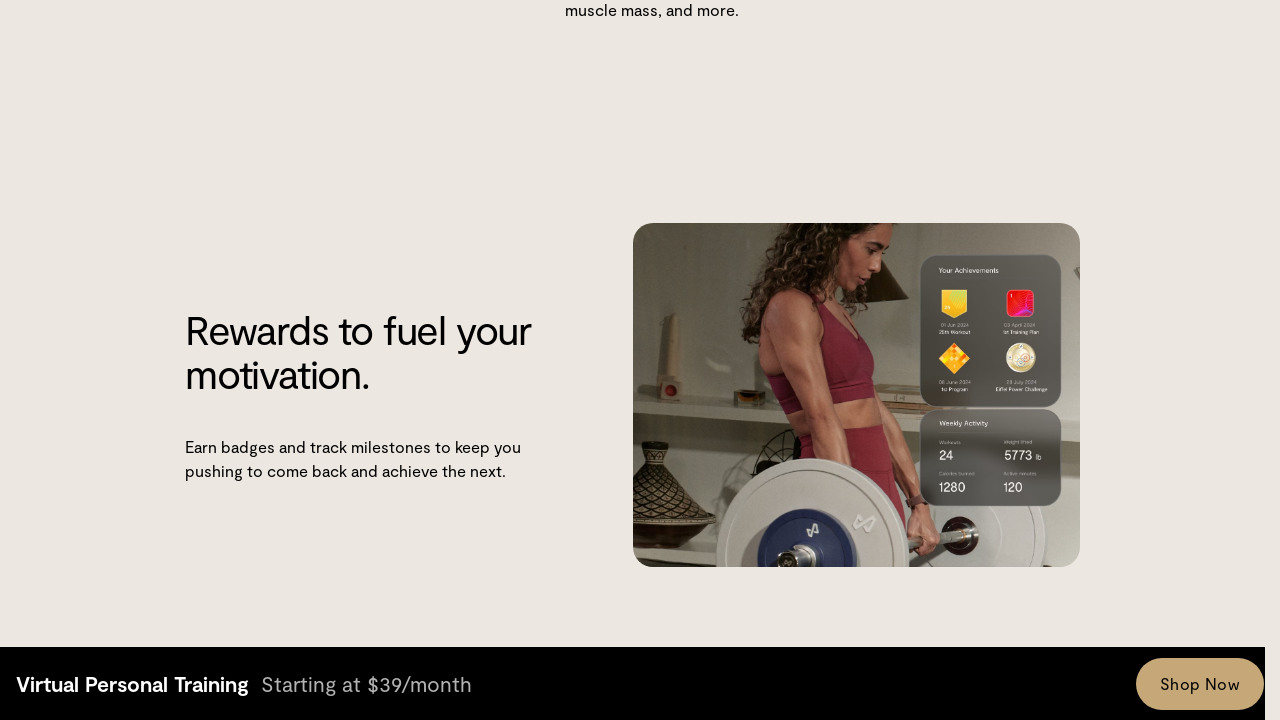

Scrolled through page (position 8640)
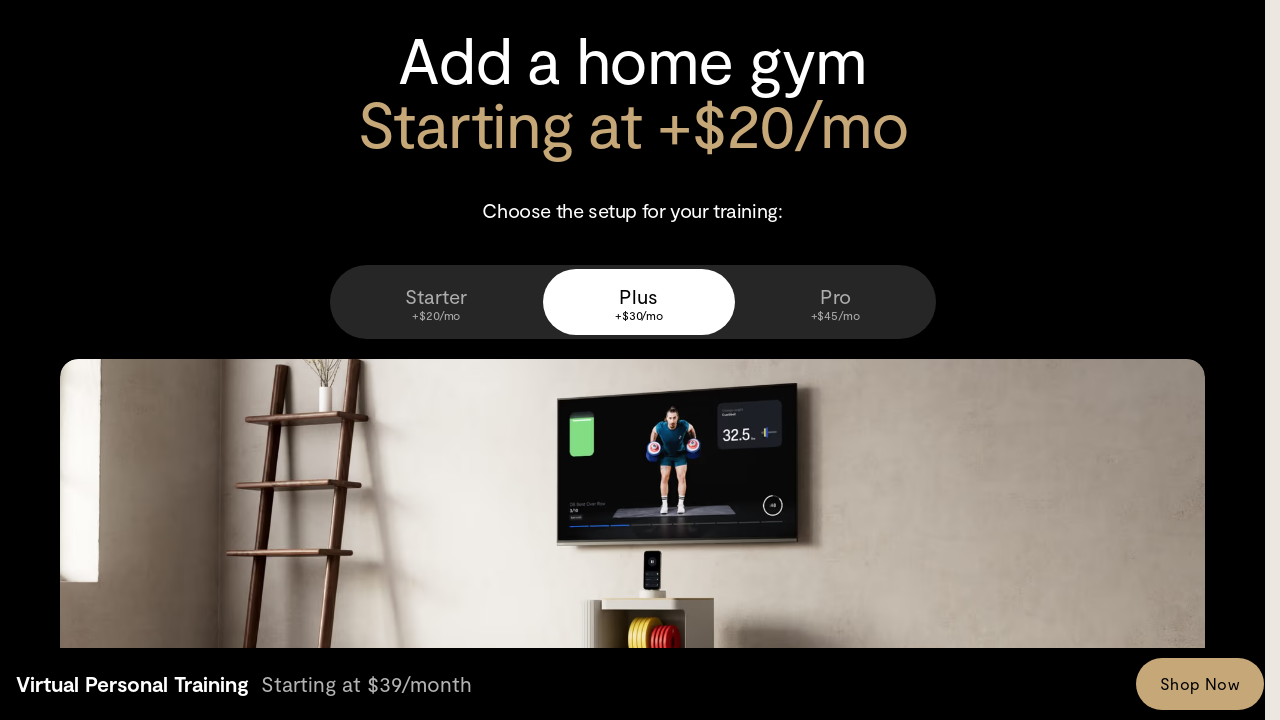

Scrolled through page (position 9360)
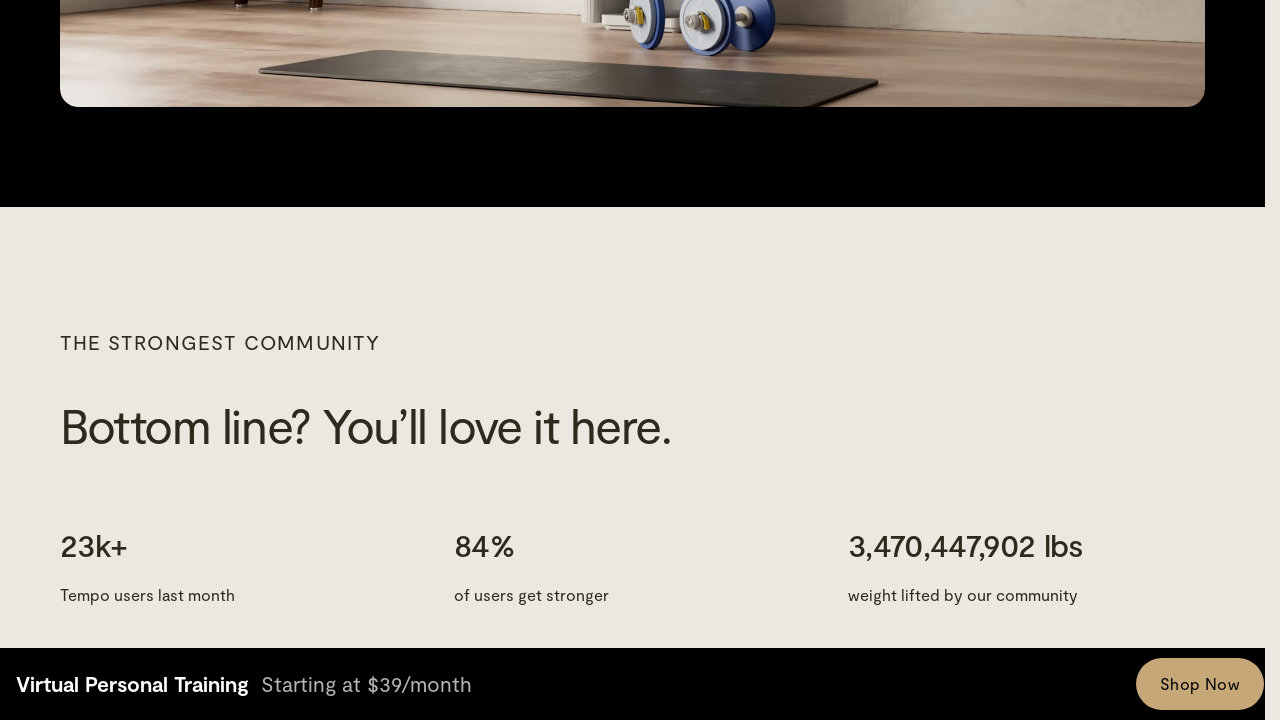

Scrolled through page (position 10080)
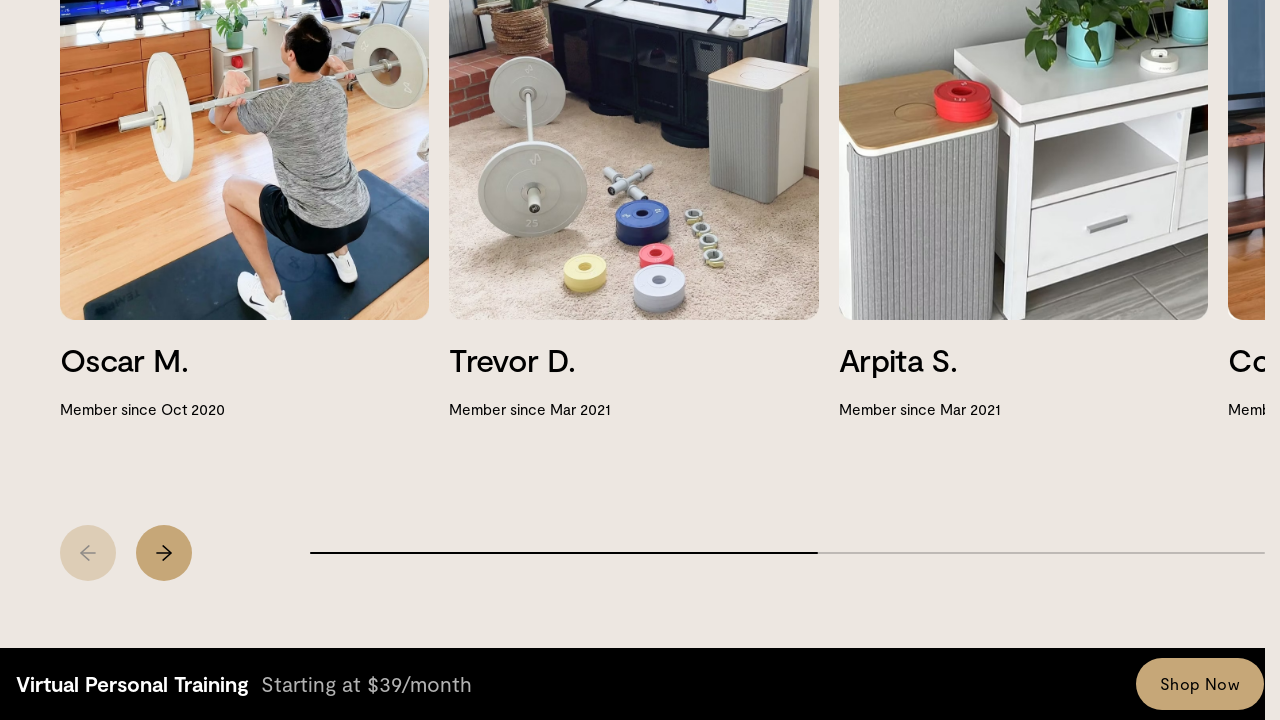

Scrolled through page (position 10800)
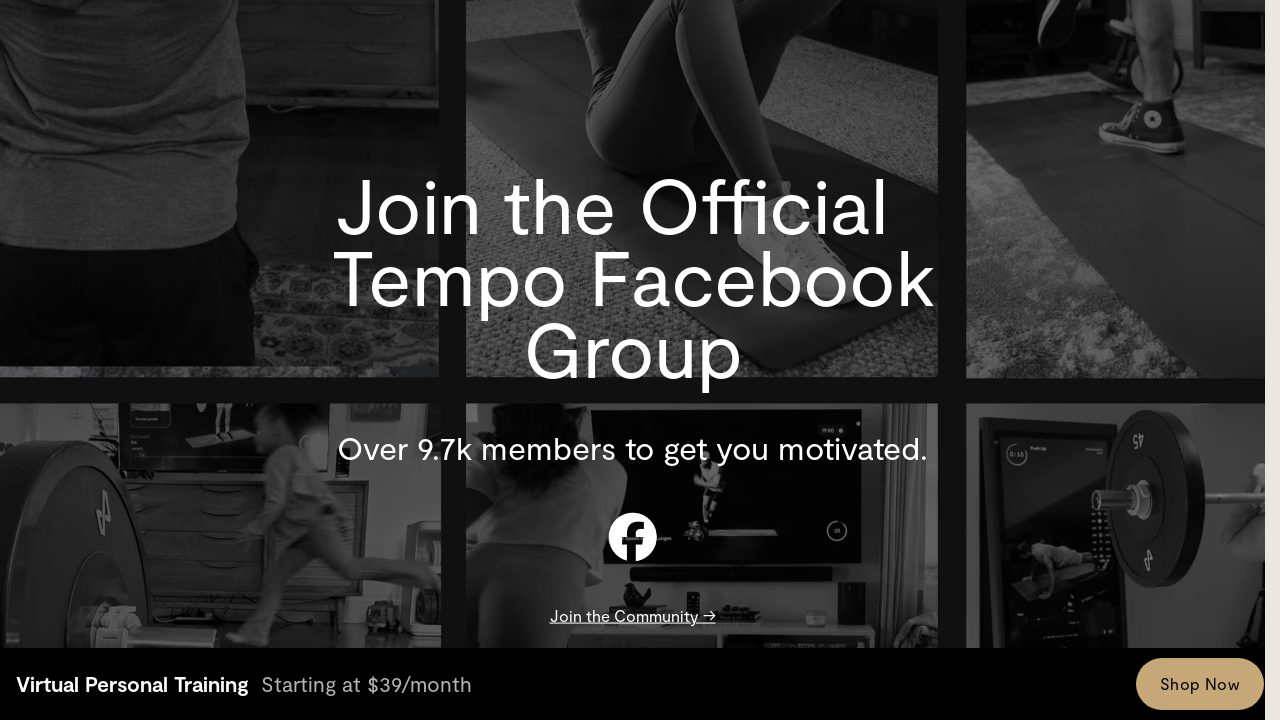

Scrolled through page (position 11520)
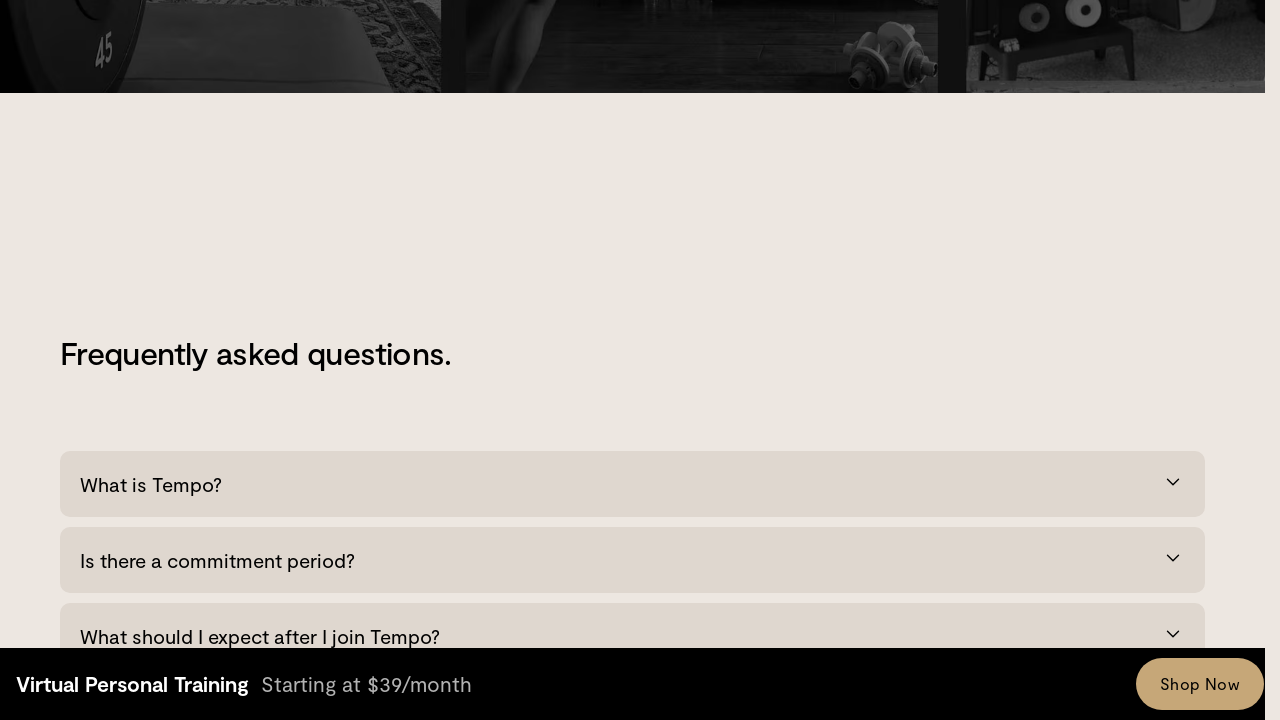

Scrolled through page (position 12240)
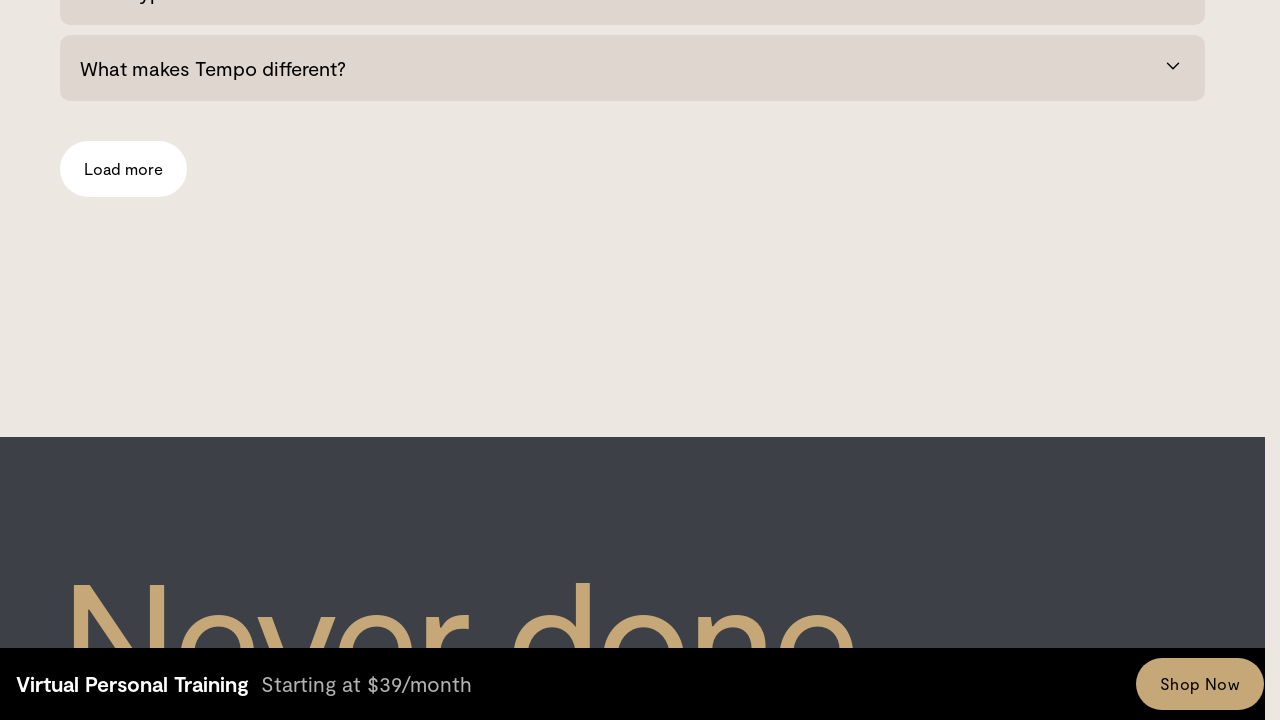

Scrolled through page (position 12960)
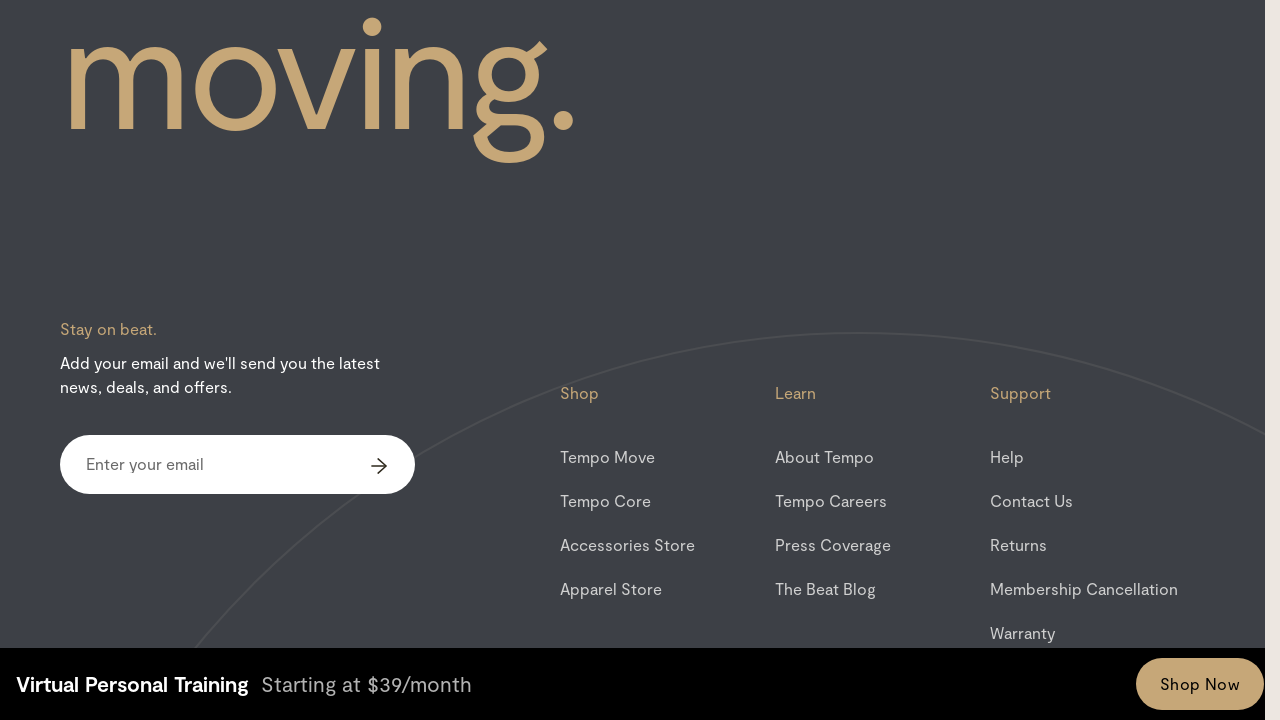

Scrolled through page (position 13680)
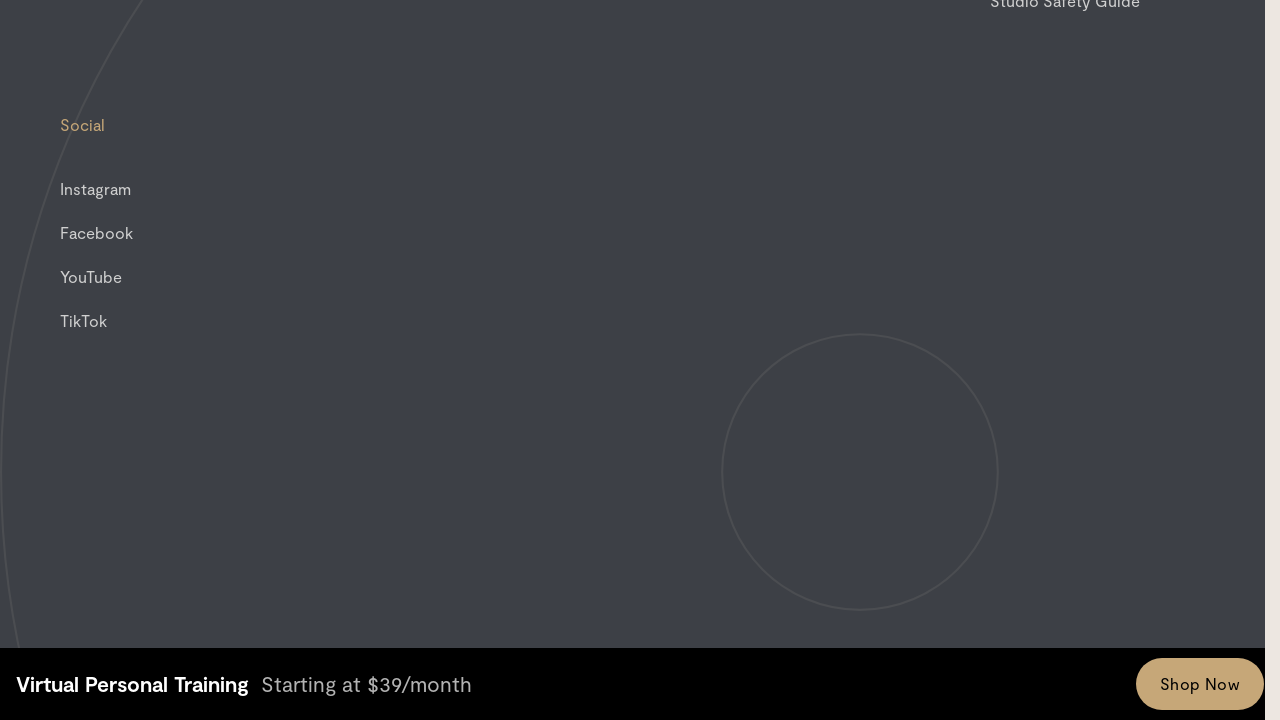

Scrolled back to top of page
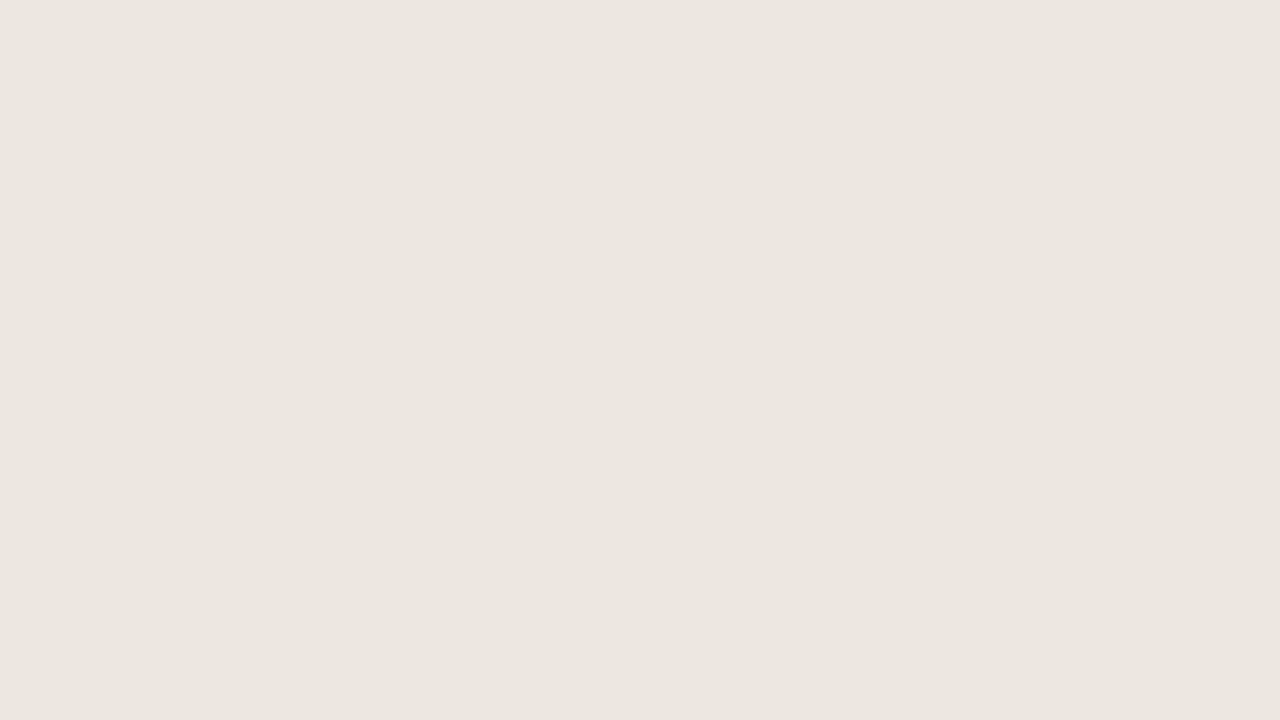

Final wait of 10 seconds completed
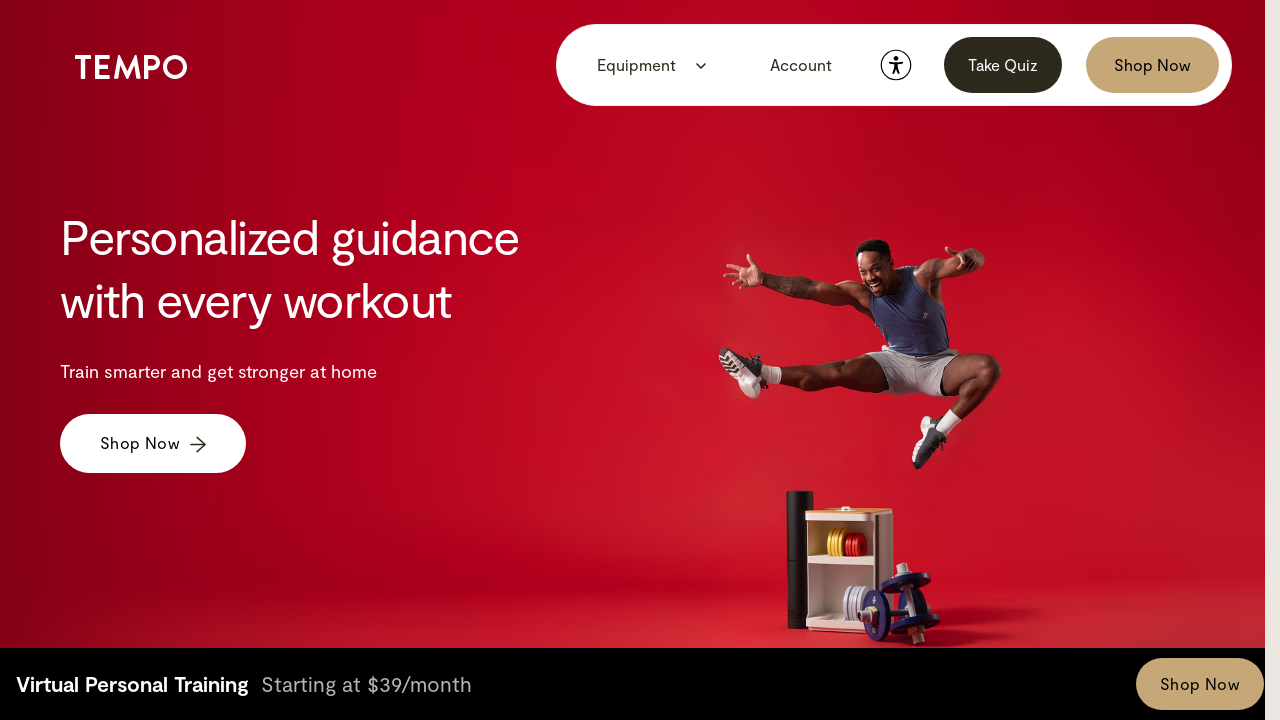

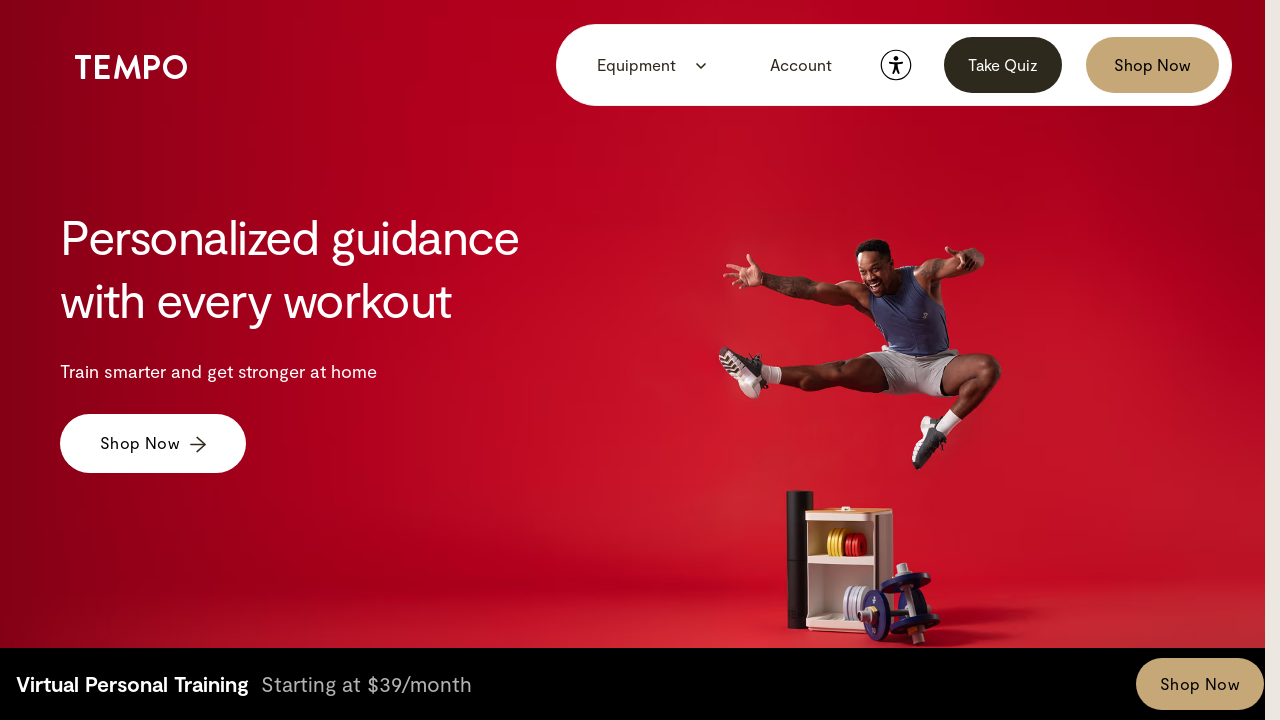